Tests the user registration form on Buggy Cars Rating website, iterating through various password combinations to discover and satisfy password complexity requirements before successfully submitting the registration.

Starting URL: https://buggy.justtestit.org/

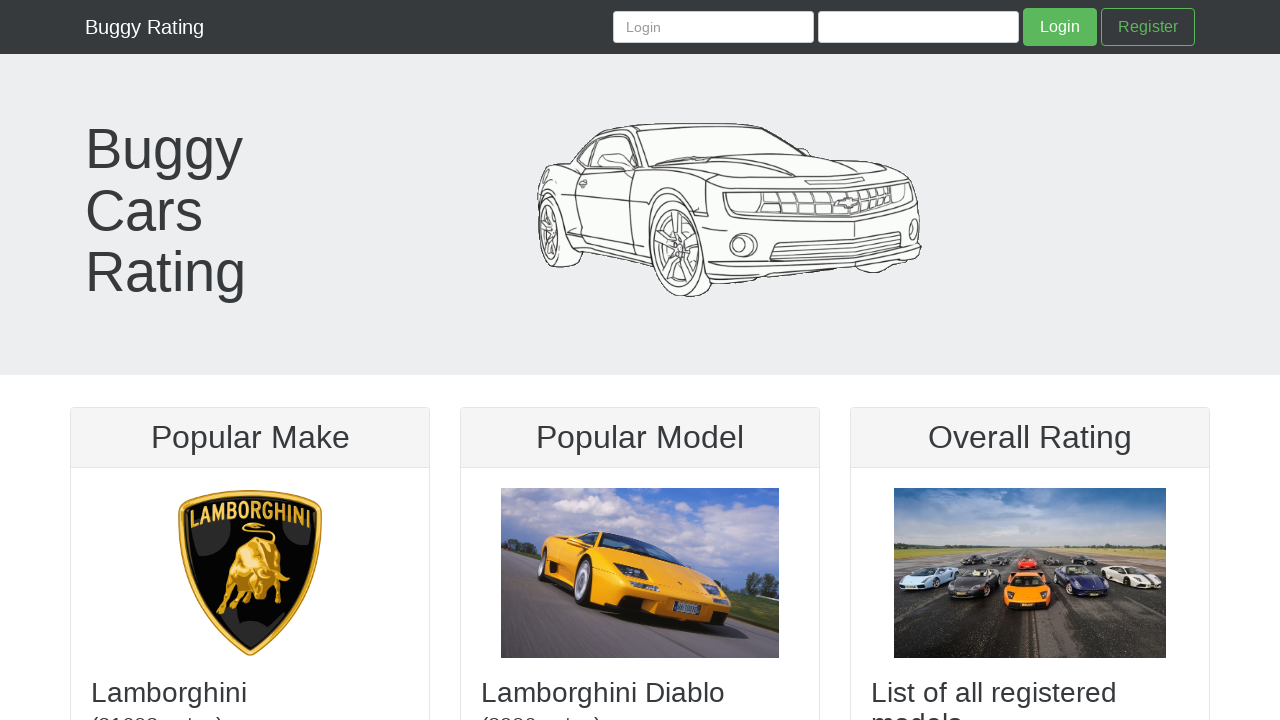

Clicked Register link at (1148, 27) on internal:role=link[name="Register"i]
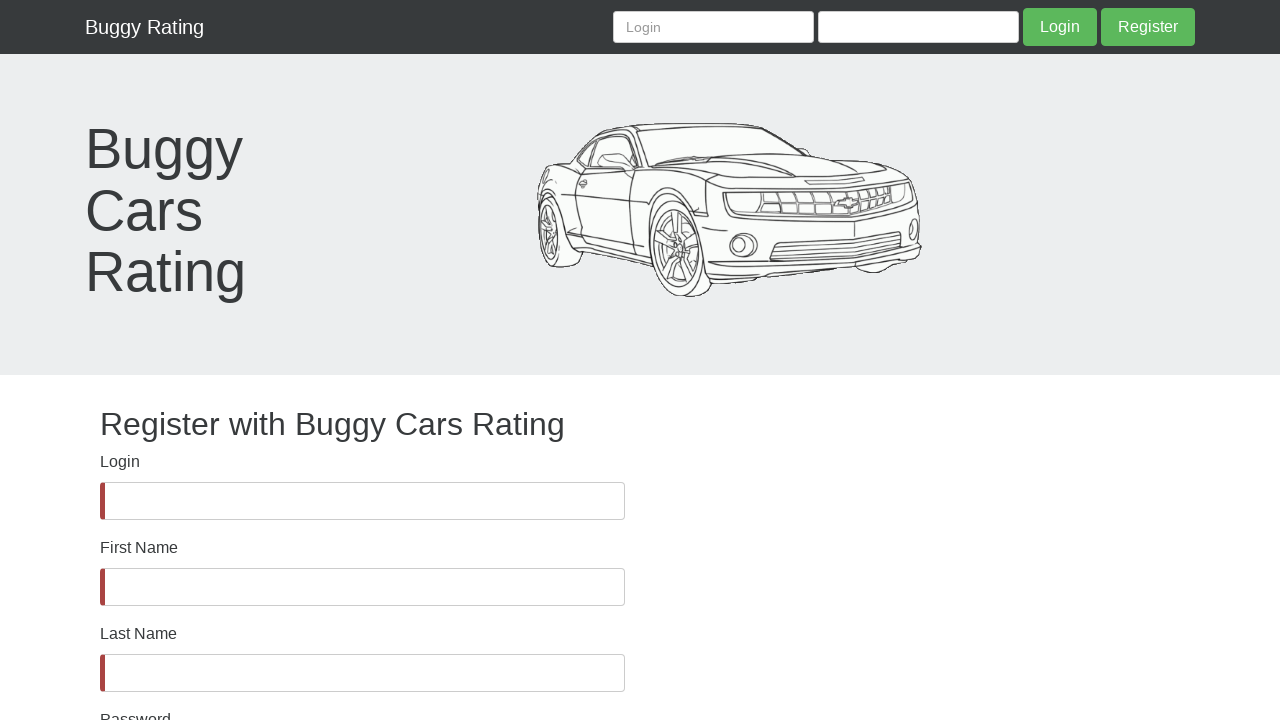

Clicked Login field at (362, 501) on internal:label="Login"i
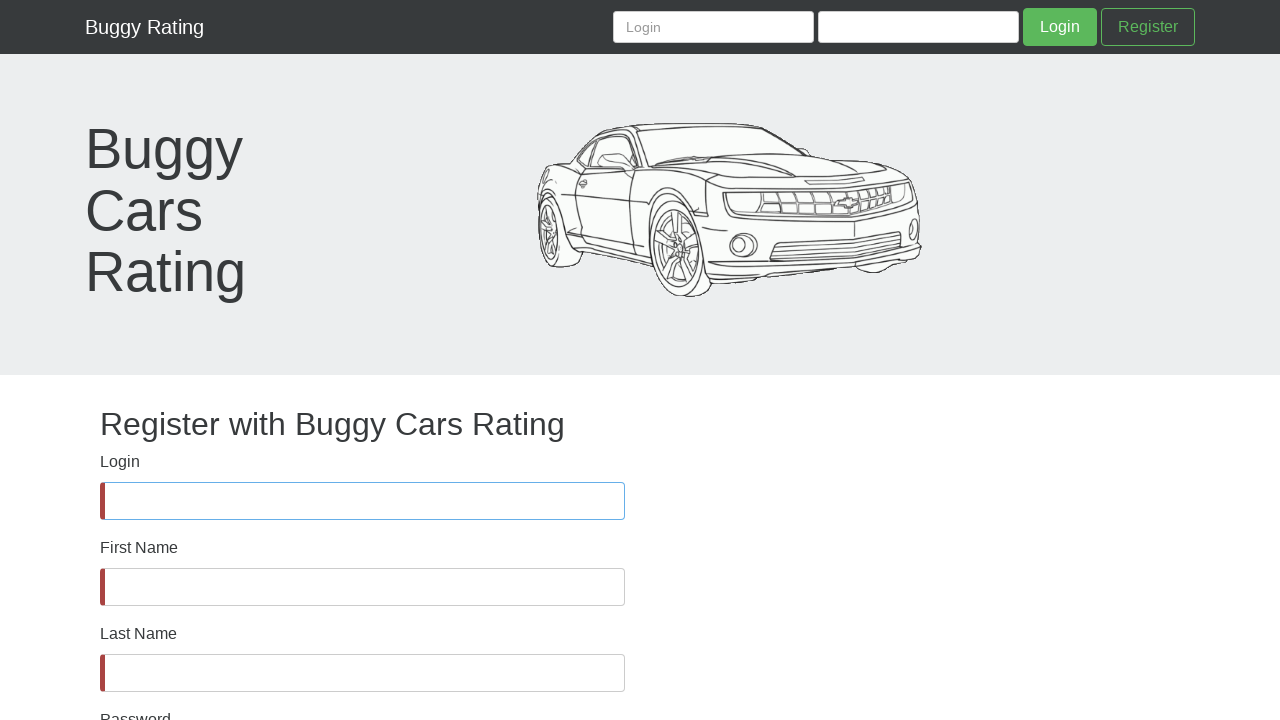

Filled Login field with 'testuser8472' on internal:label="Login"i
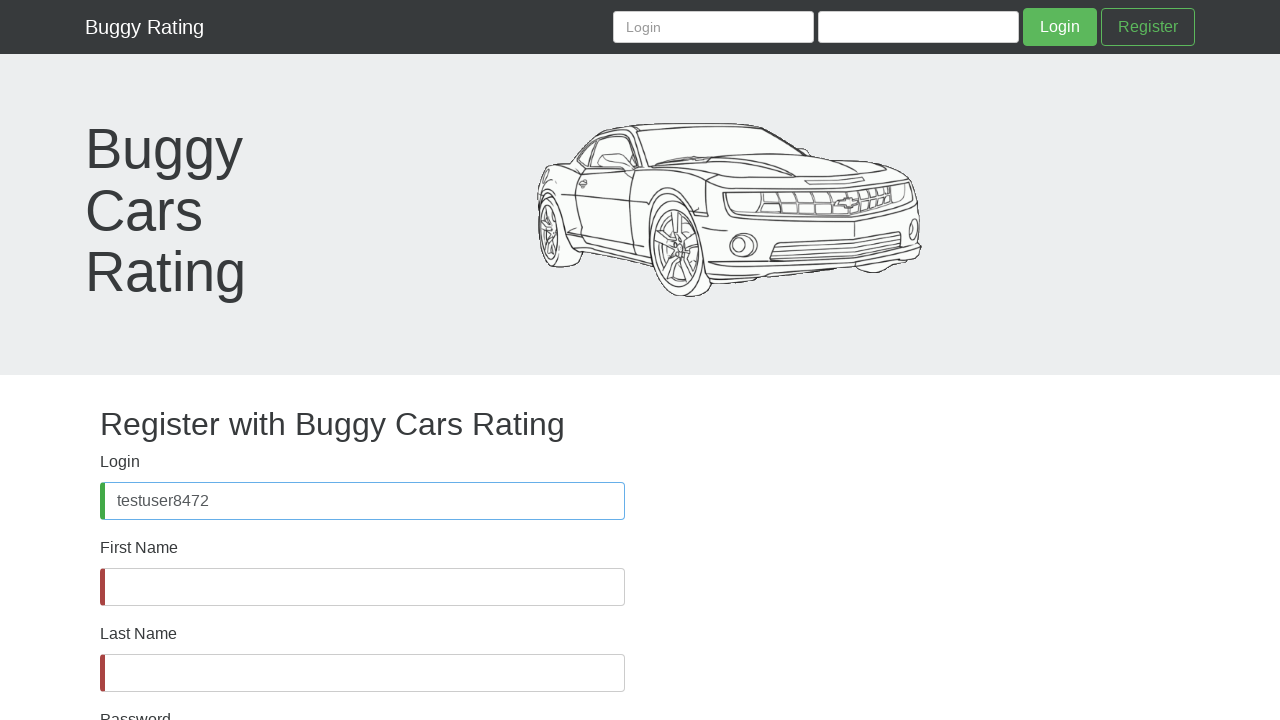

Pressed Tab to move to next field on internal:label="Login"i
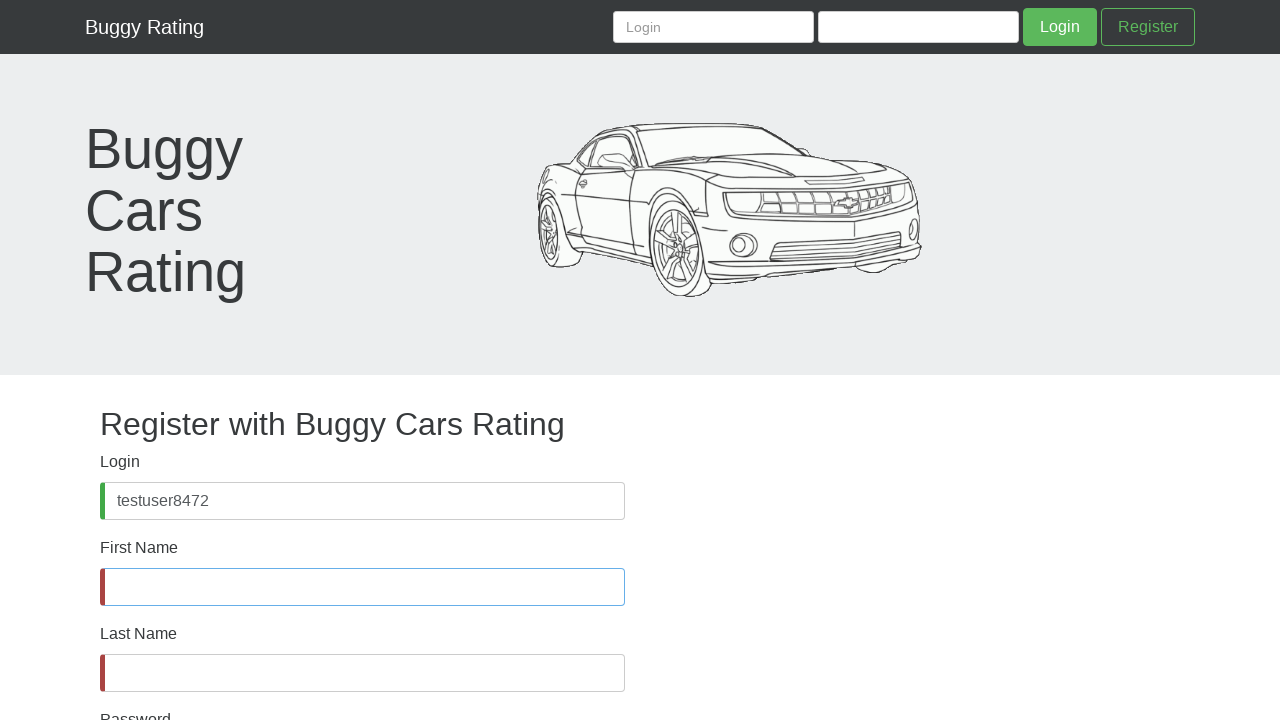

Filled First Name field with 'John' on internal:label="First Name"i
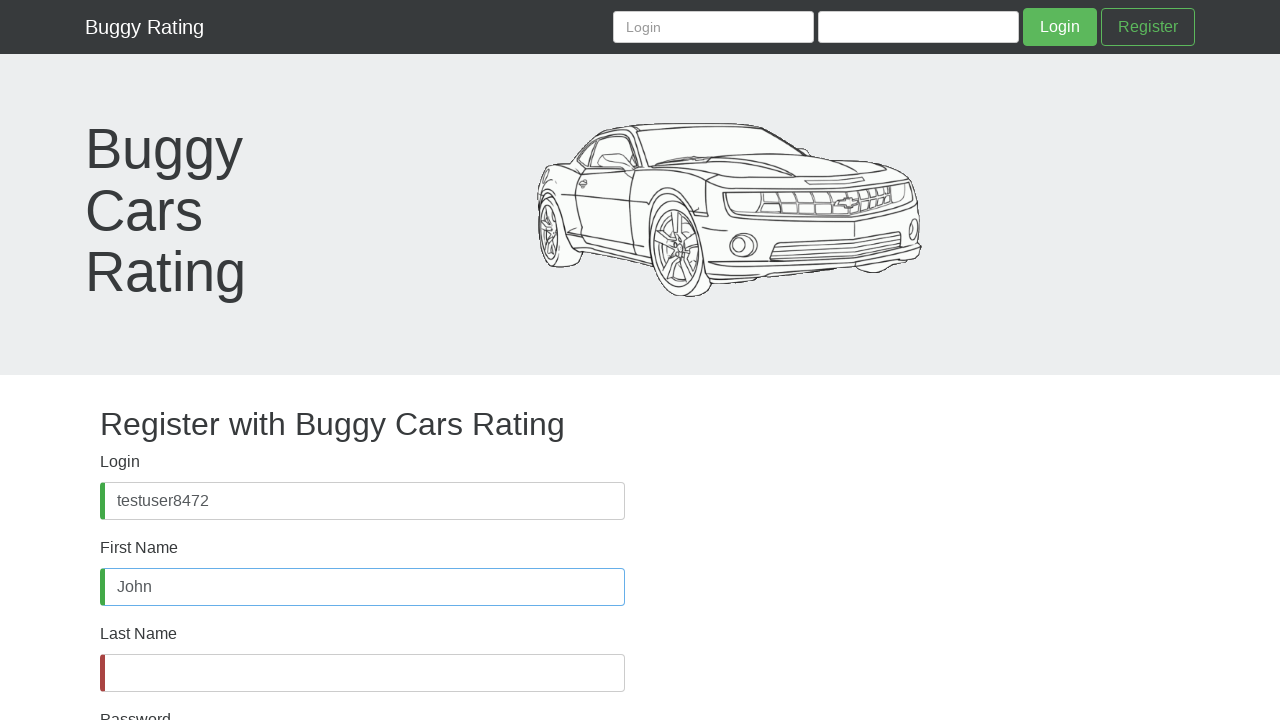

Pressed Tab to move to next field on internal:label="First Name"i
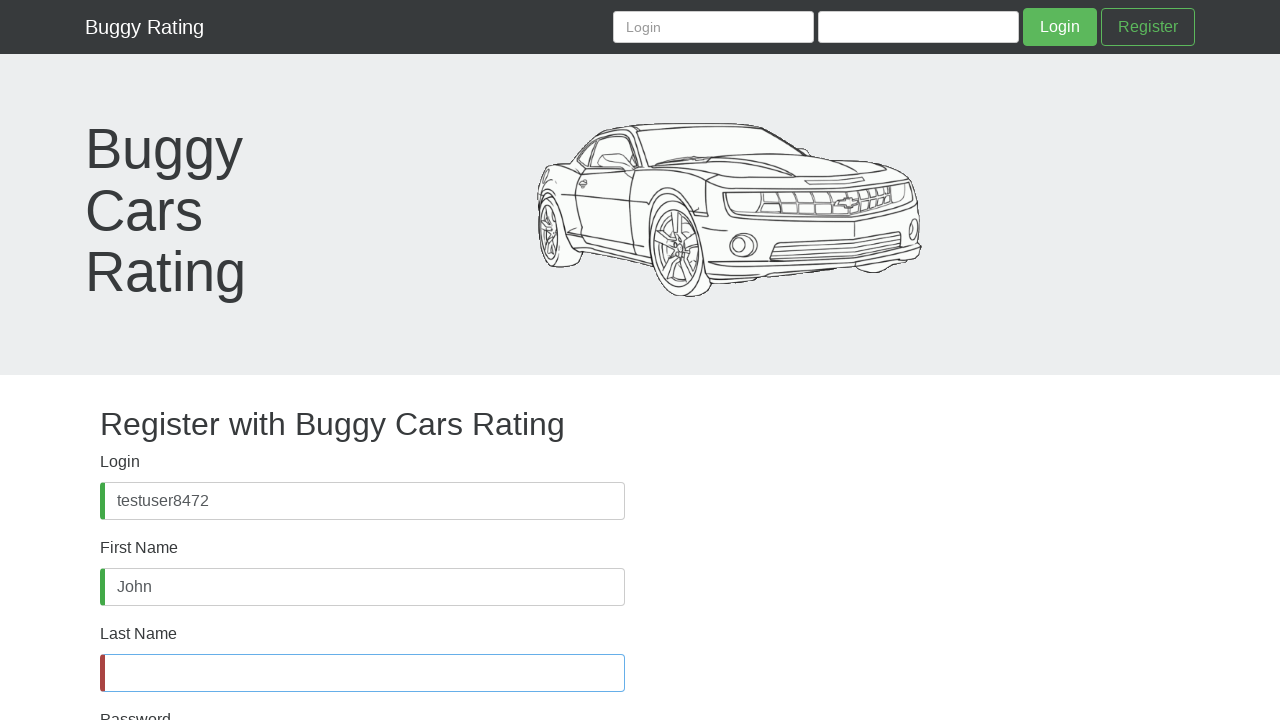

Filled Last Name field with 'Smith' on internal:label="Last Name"i
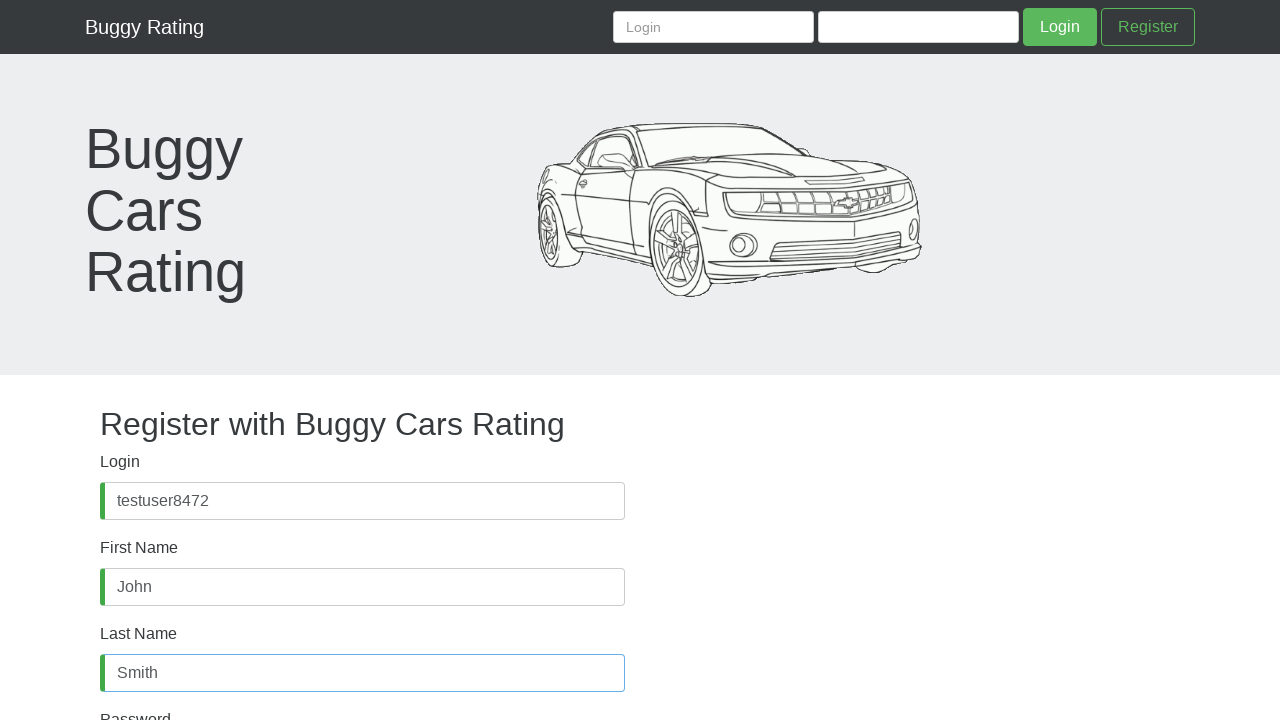

Pressed Tab to move to next field on internal:label="Last Name"i
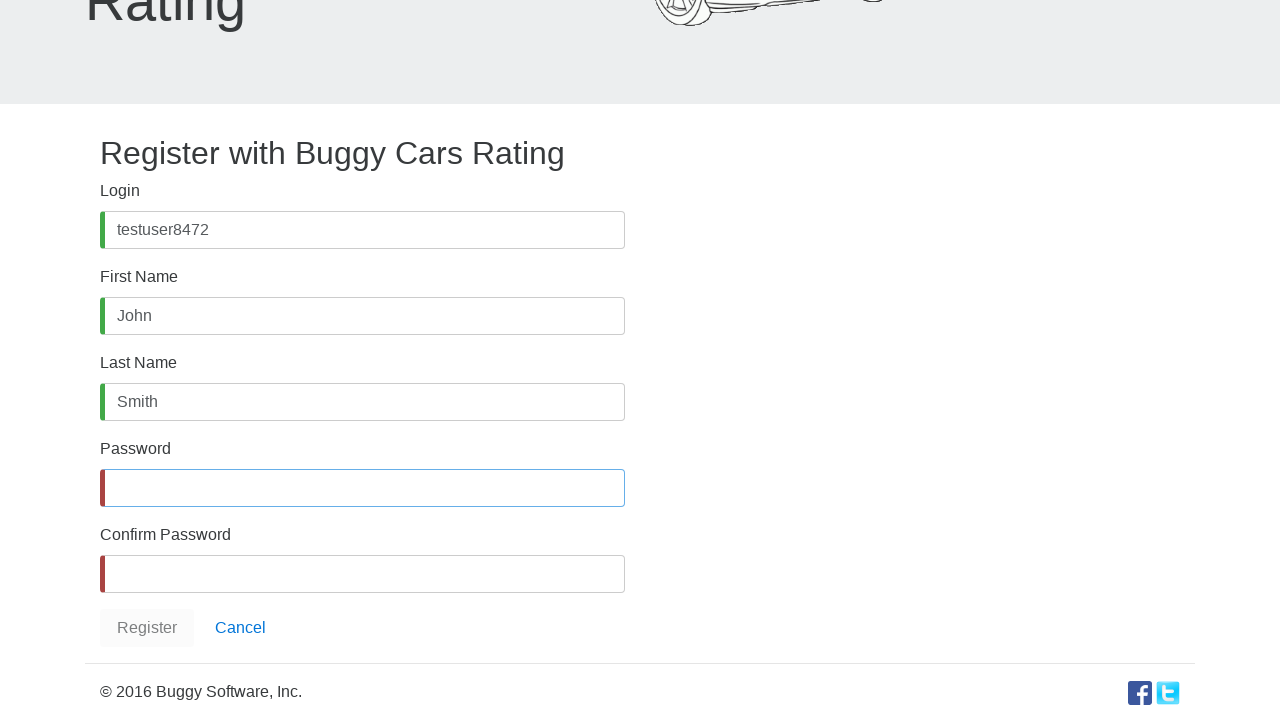

Filled Password field with '12345' (testing complexity requirement) on internal:label="Password"s
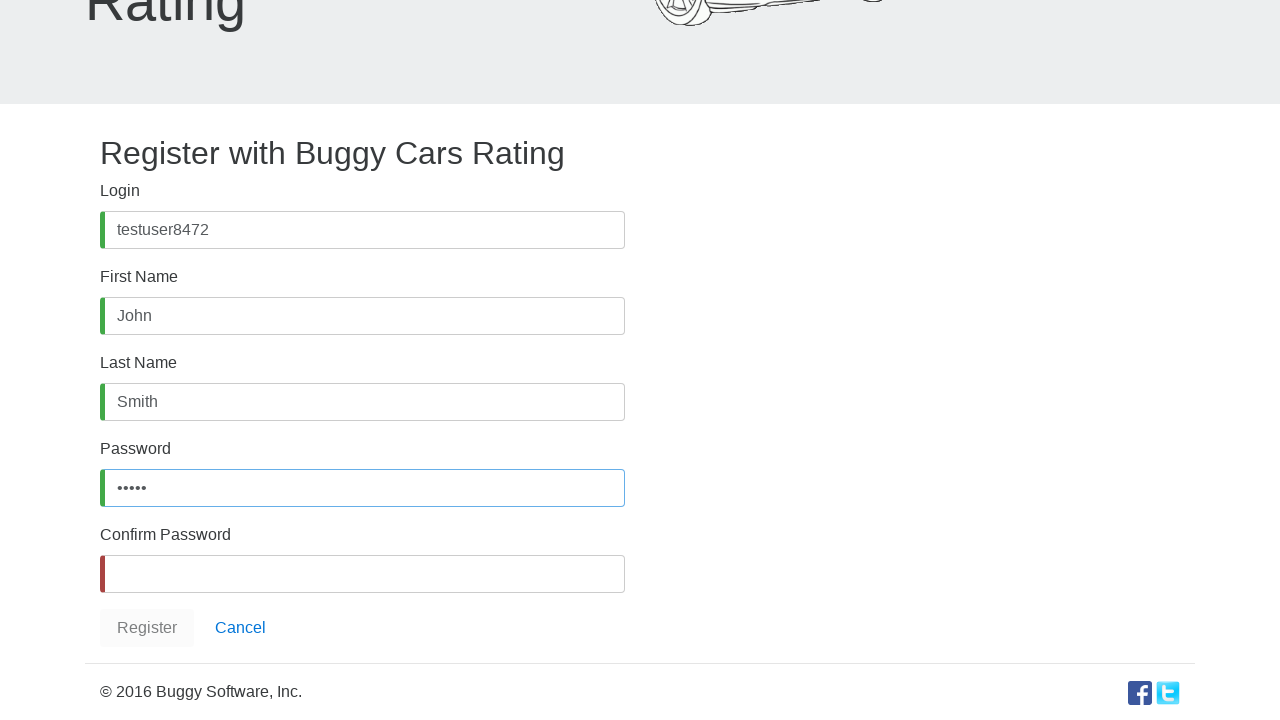

Clicked Confirm Password field at (362, 574) on internal:label="Confirm Password"i
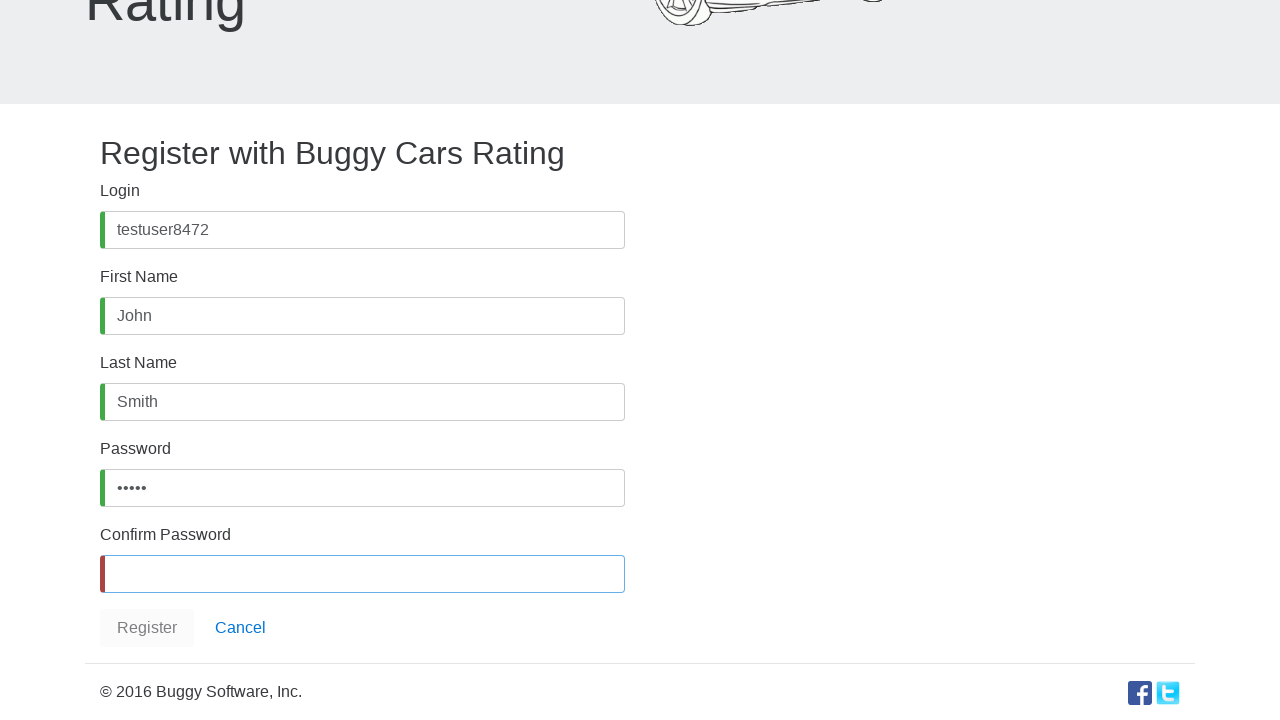

Filled Confirm Password field with '12345' on internal:label="Confirm Password"i
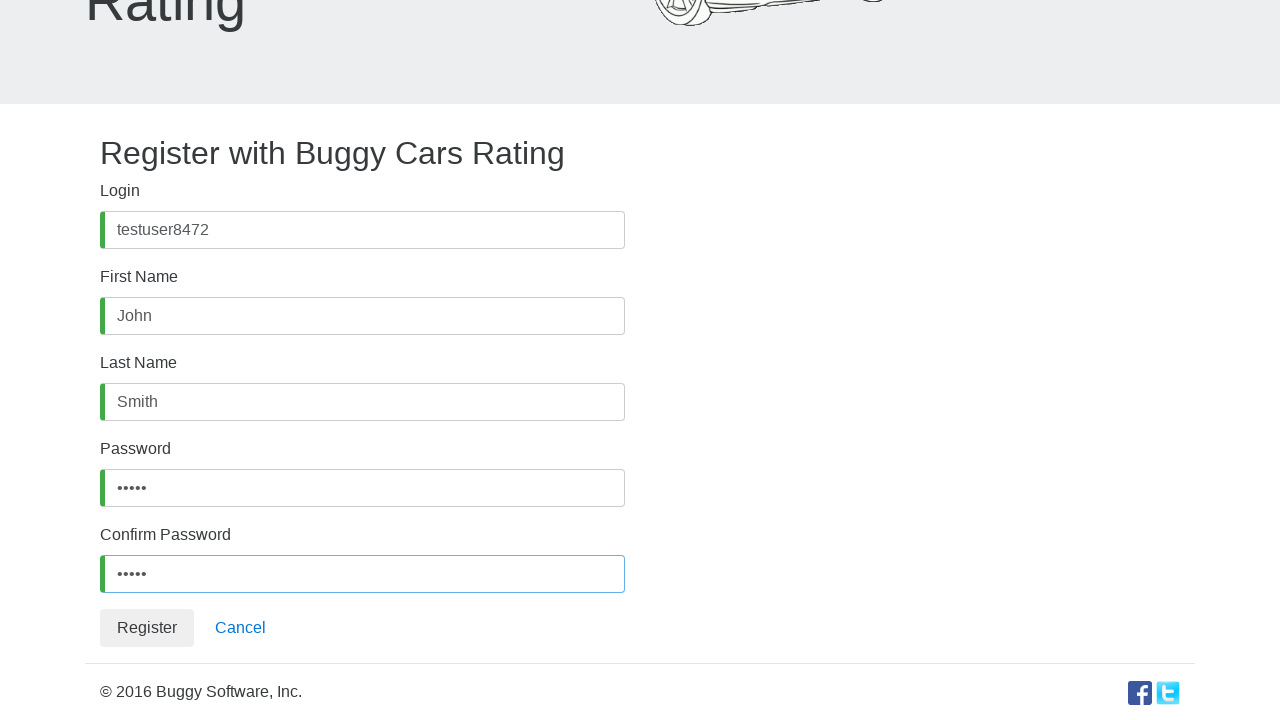

Clicked Register button - password '12345' rejected at (147, 628) on internal:role=button[name="Register"i]
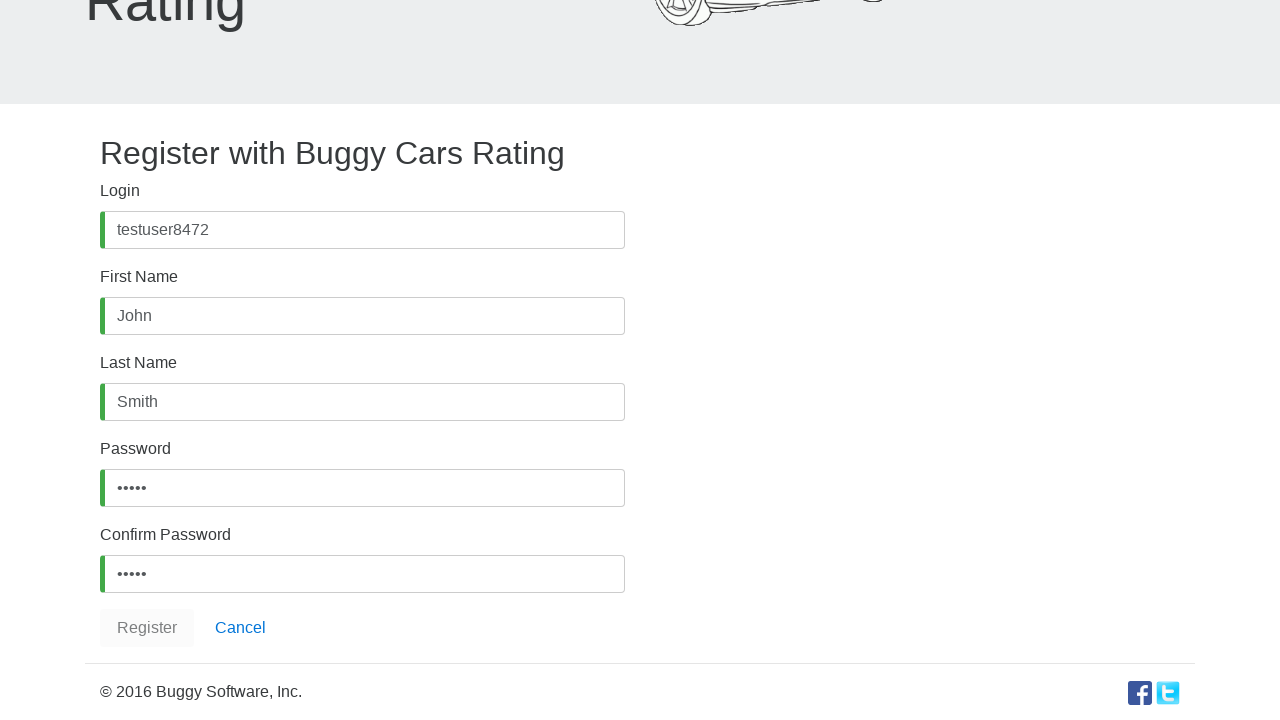

Clicked Password field at (362, 488) on internal:label="Password"s
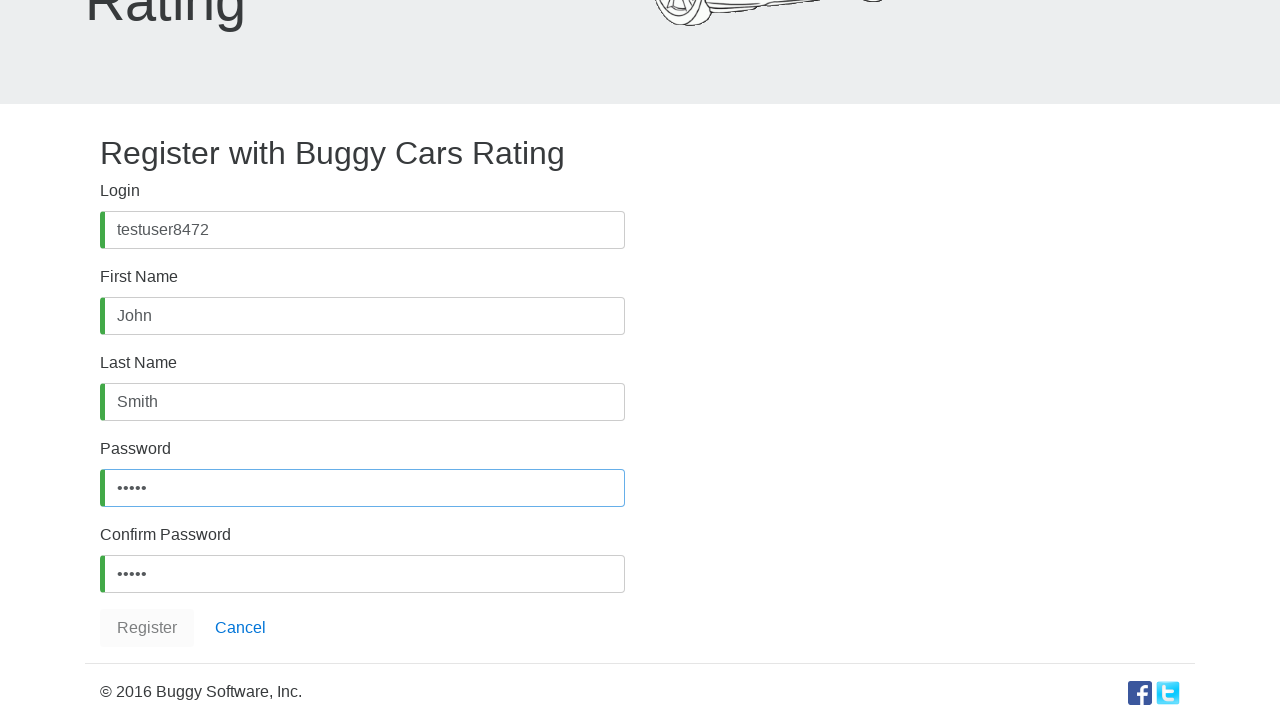

Filled Password field with '123456' (testing complexity requirement) on internal:label="Password"s
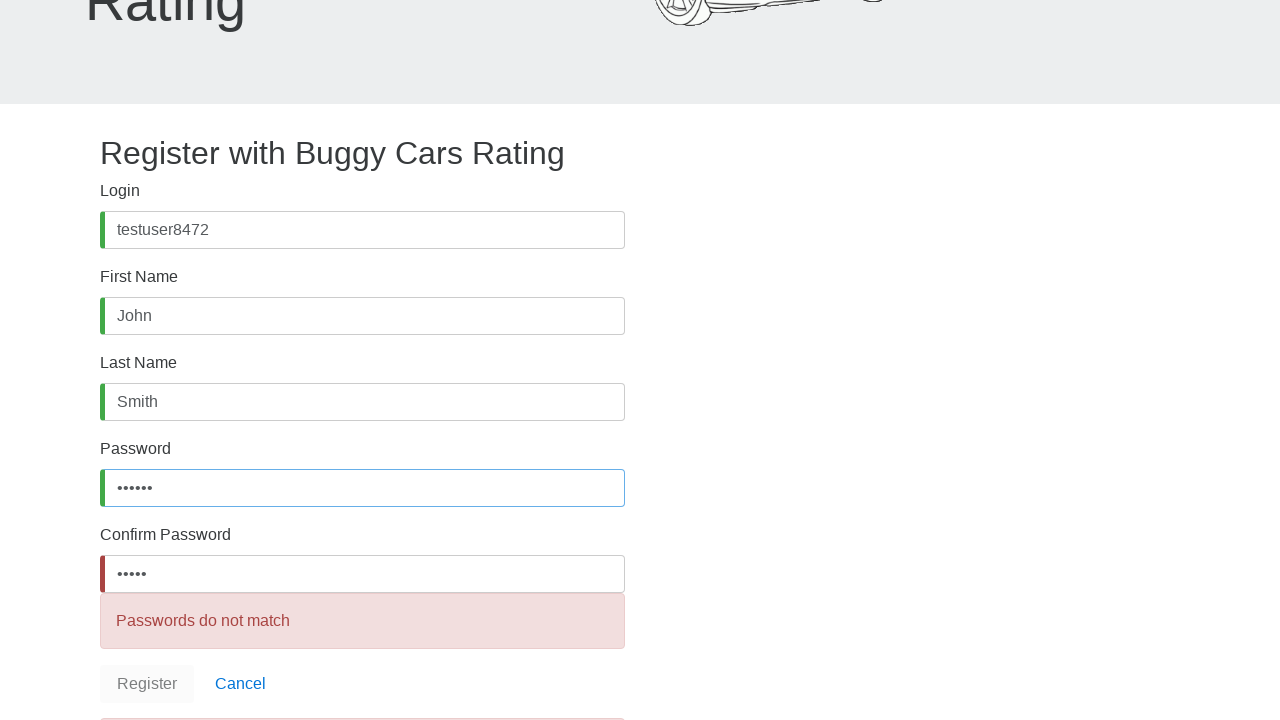

Clicked Confirm Password field at (362, 574) on internal:label="Confirm Password"i
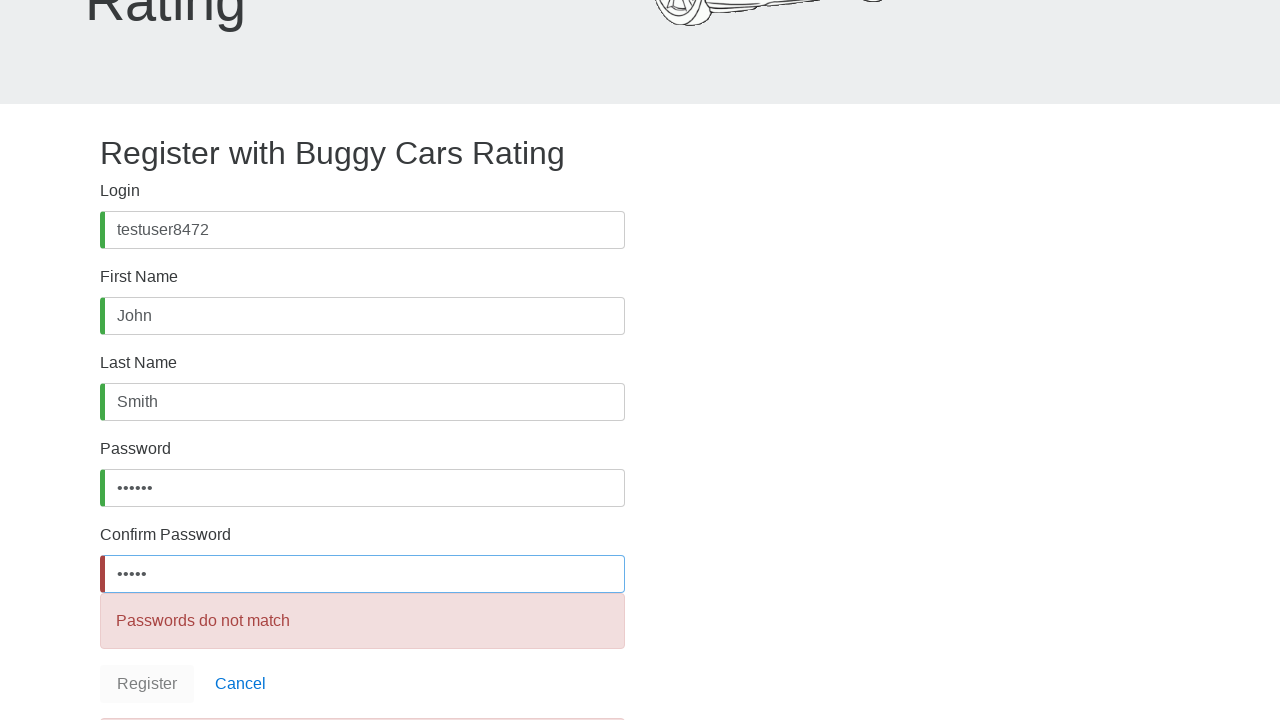

Filled Confirm Password field with '123456' on internal:label="Confirm Password"i
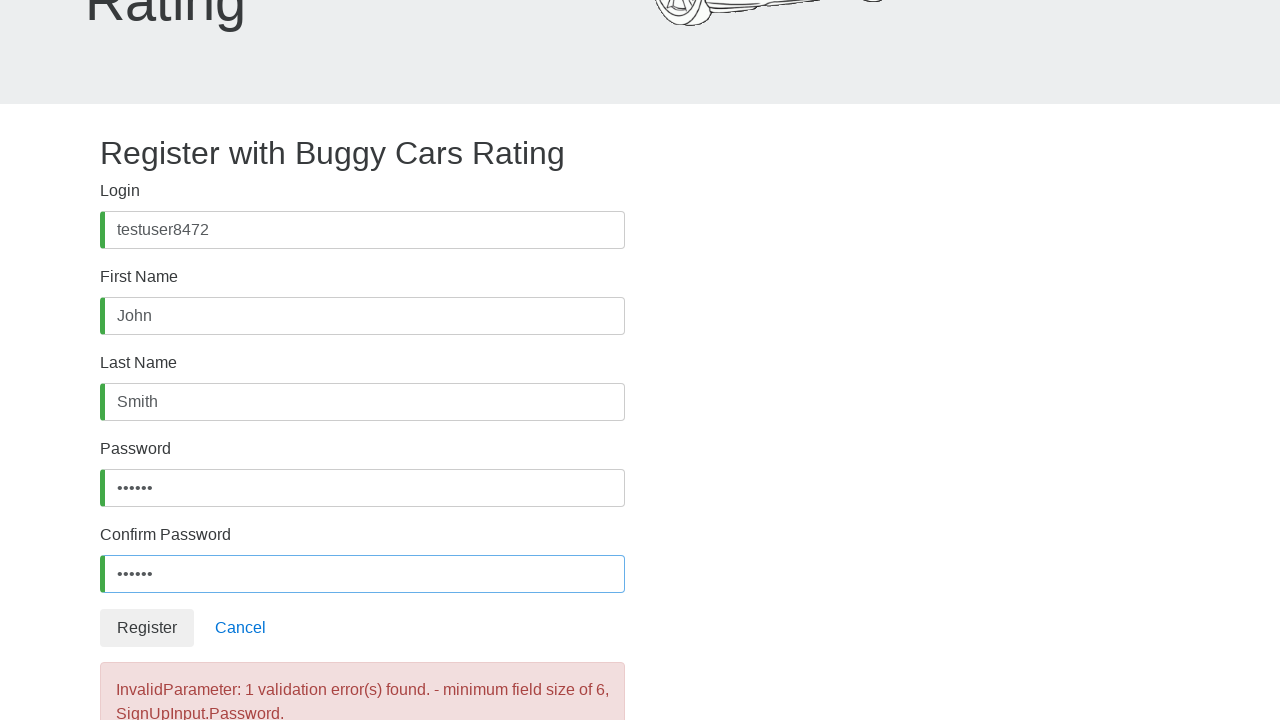

Clicked Register button - password '123456' rejected at (147, 628) on internal:role=button[name="Register"i]
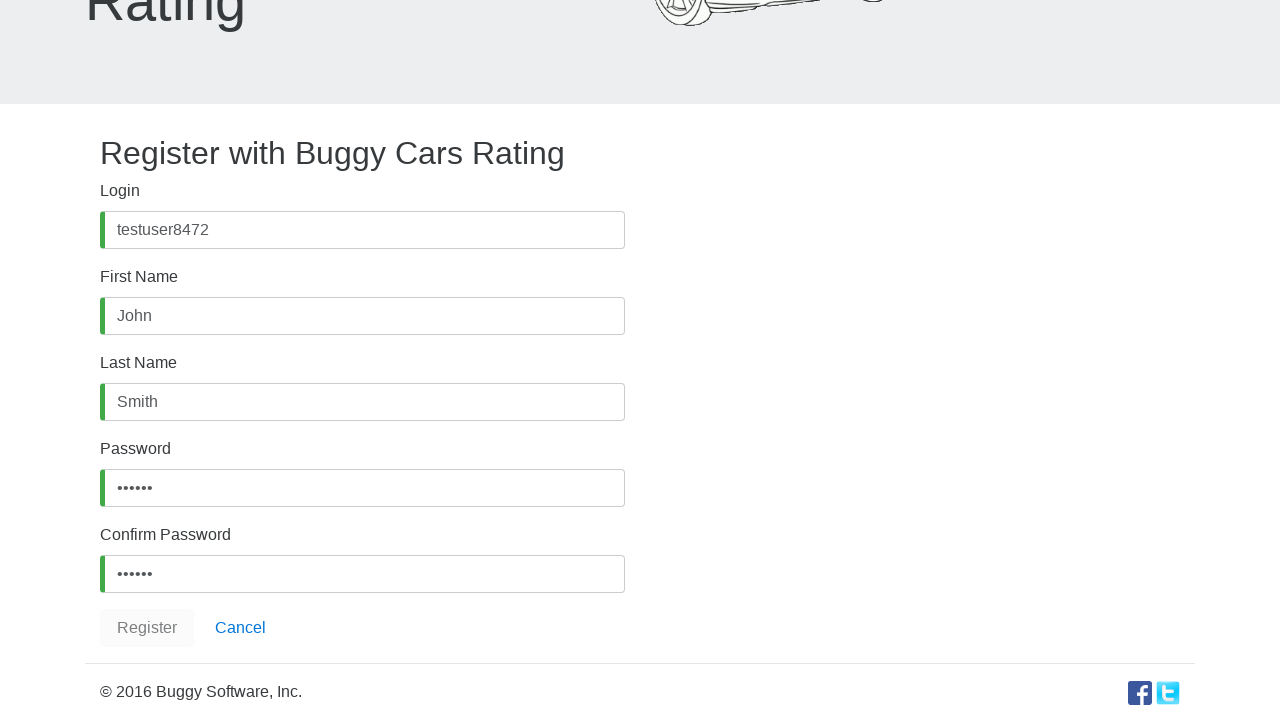

Clicked Password field at (362, 488) on internal:label="Password"s
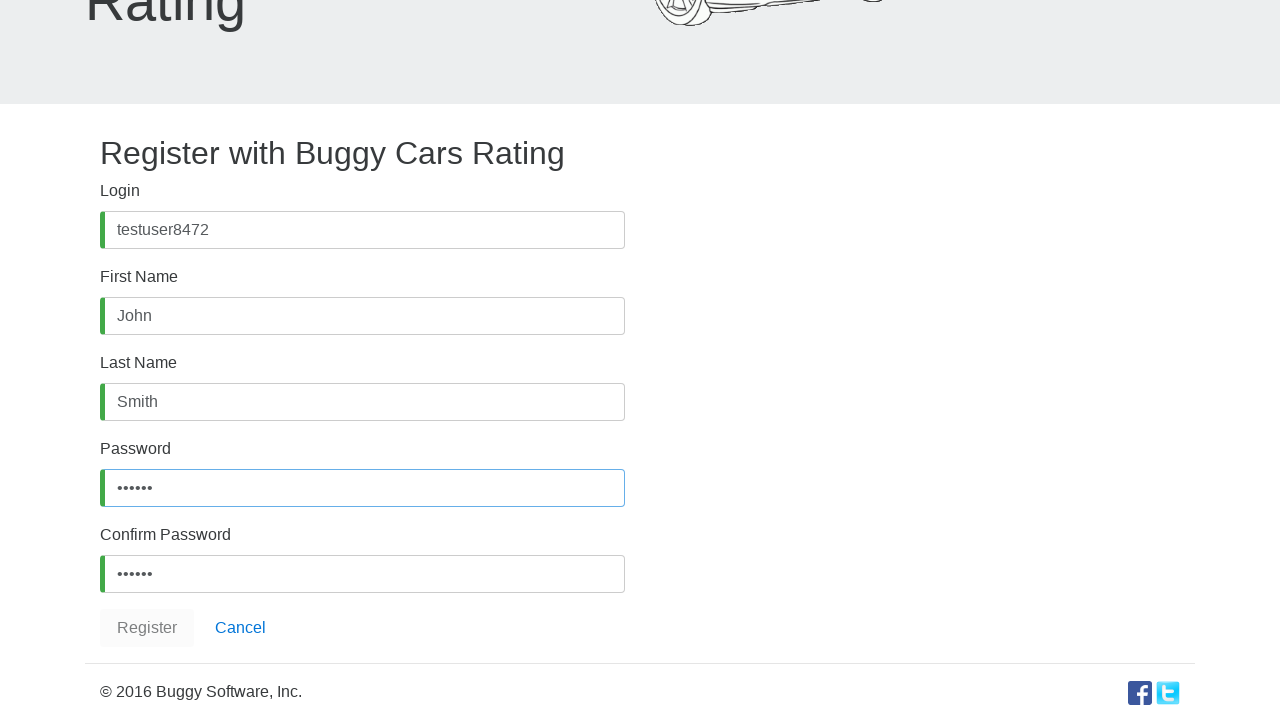

Filled Password field with '1234567' (testing complexity requirement) on internal:label="Password"s
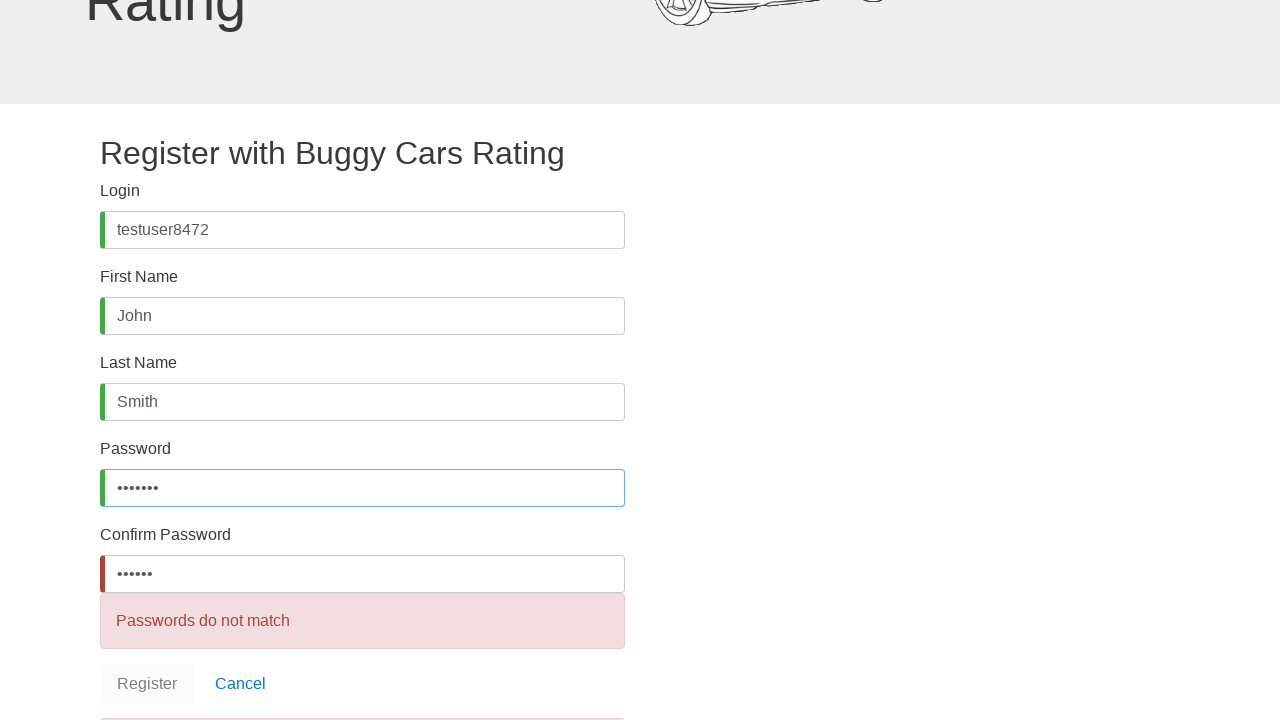

Clicked Confirm Password field at (362, 574) on internal:label="Confirm Password"i
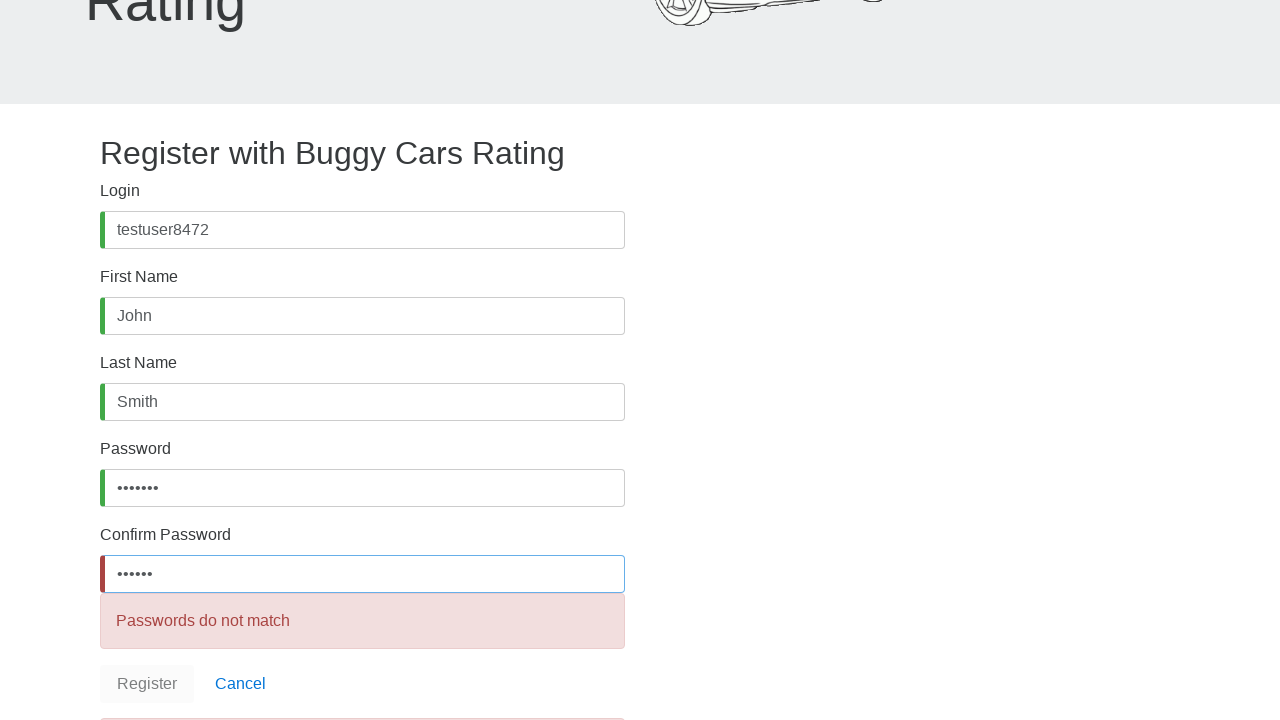

Filled Confirm Password field with '1234567' on internal:label="Confirm Password"i
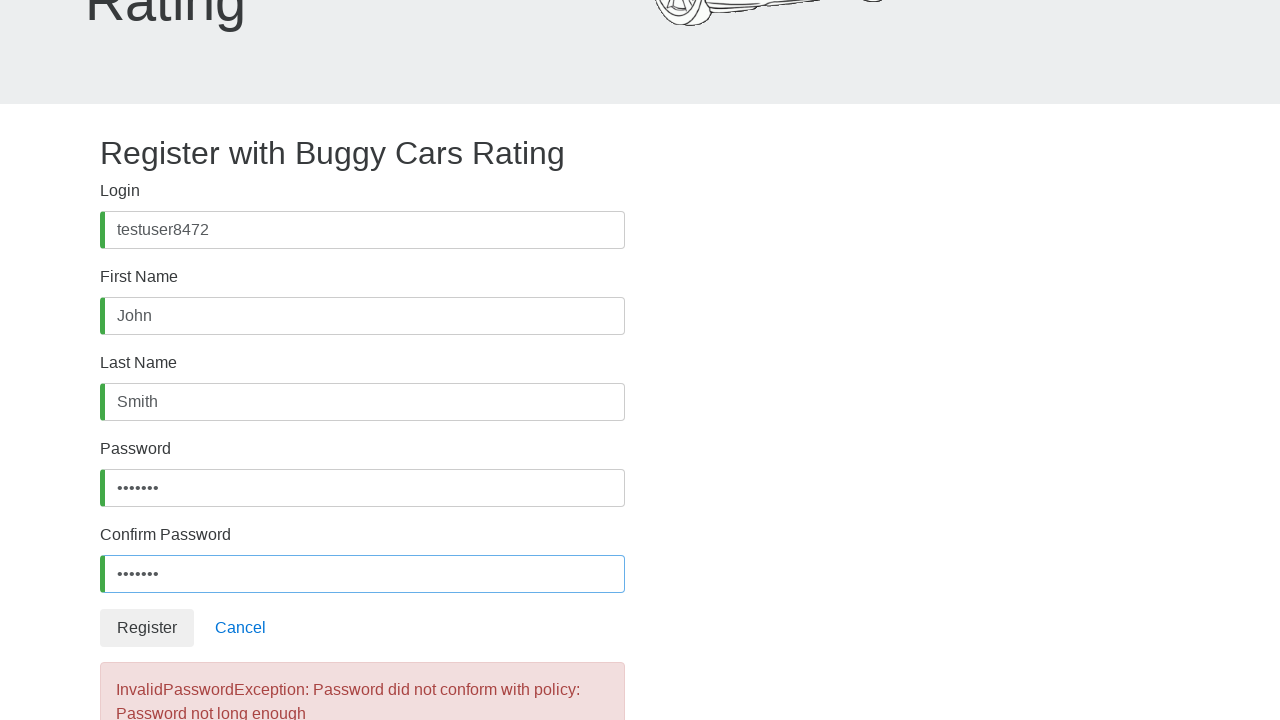

Clicked Register button - password '1234567' rejected at (147, 628) on internal:role=button[name="Register"i]
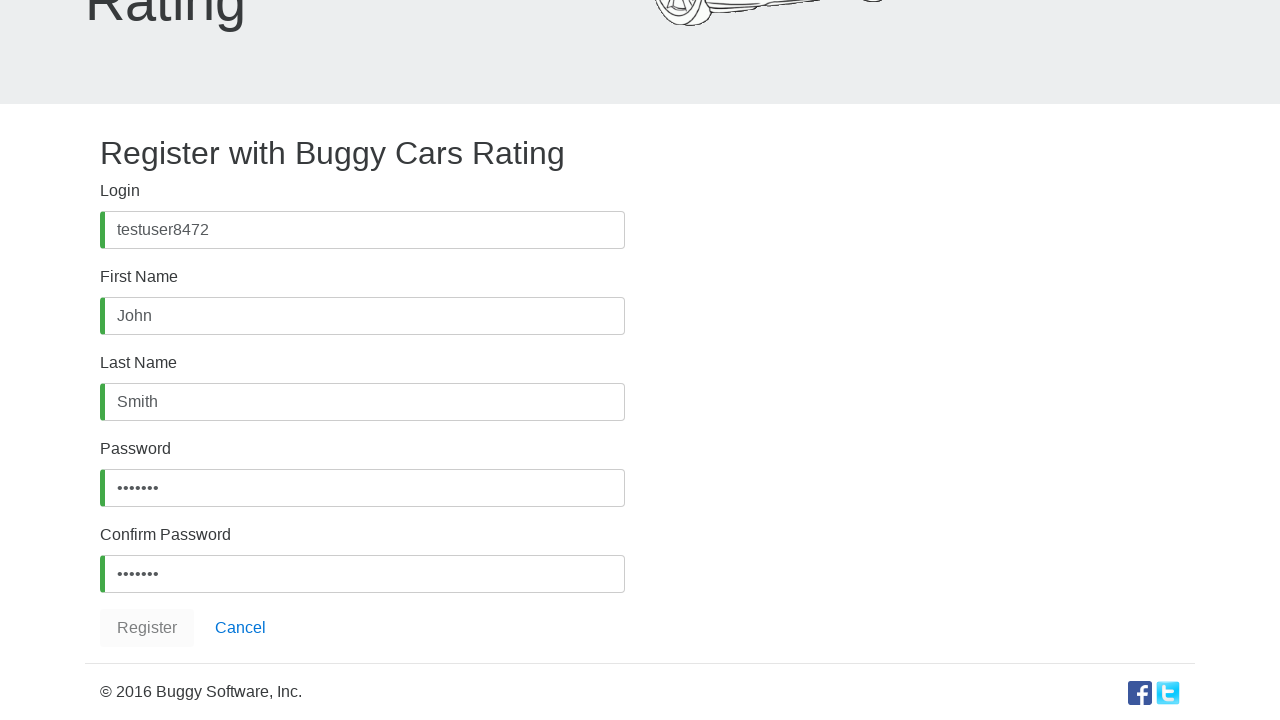

Clicked Password field at (362, 488) on internal:label="Password"s
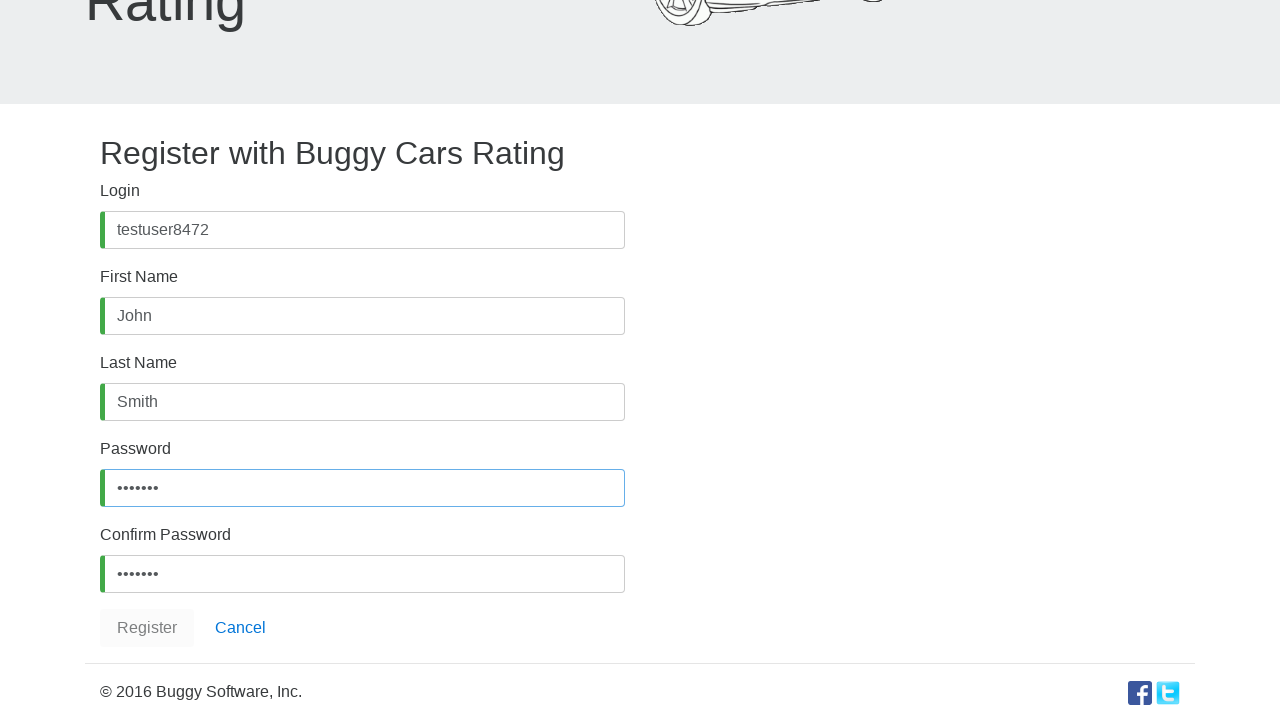

Filled Password field with '12345678' (testing complexity requirement) on internal:label="Password"s
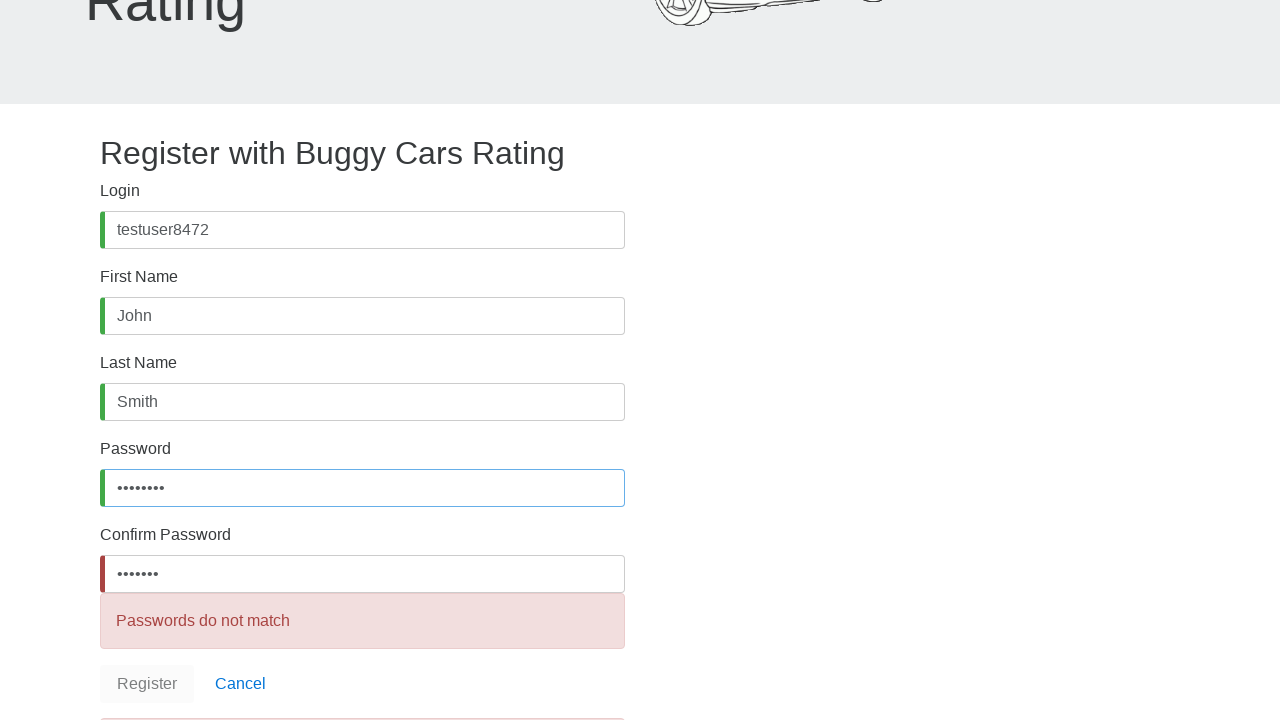

Clicked Confirm Password field at (362, 574) on internal:label="Confirm Password"i
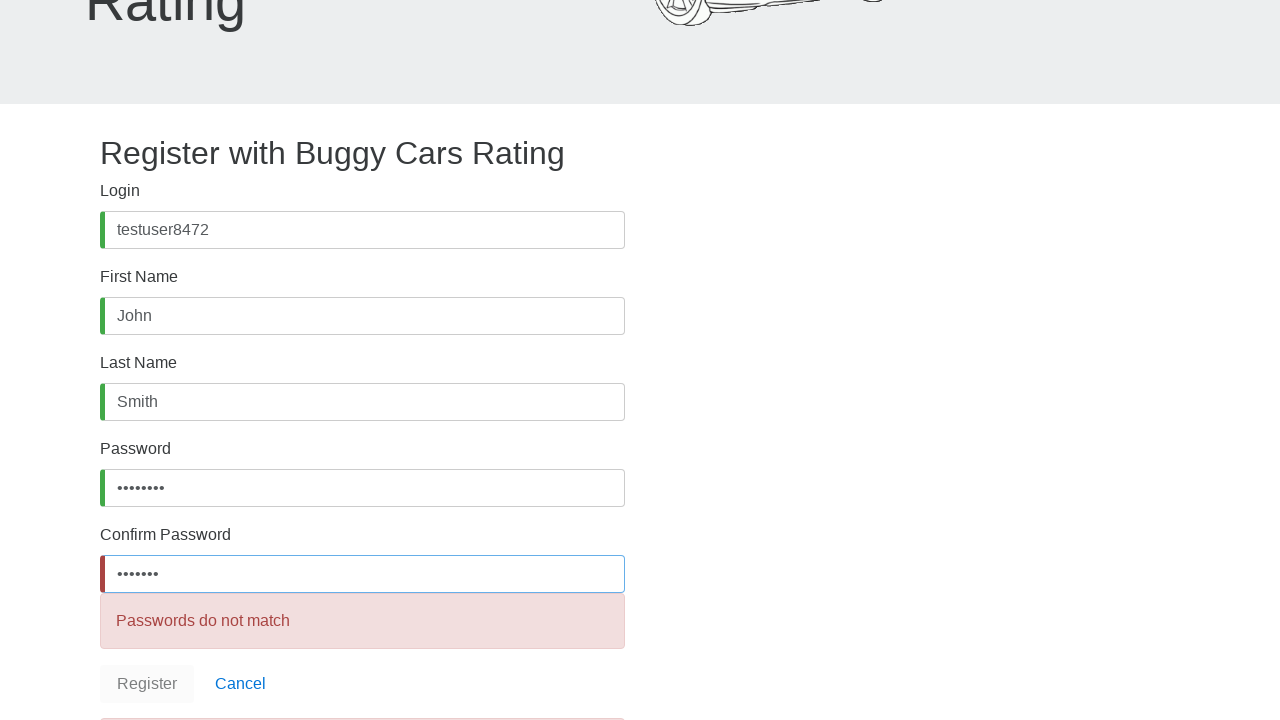

Filled Confirm Password field with '12345678' on internal:label="Confirm Password"i
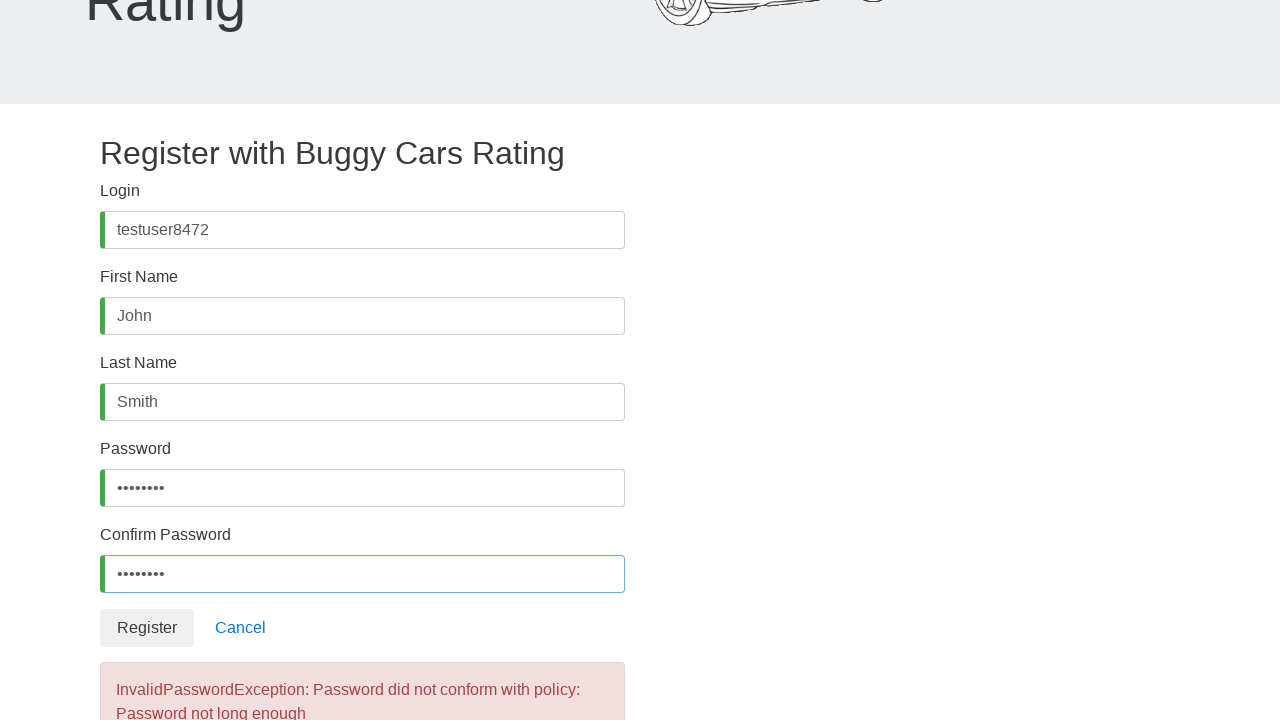

Clicked Register button - password '12345678' rejected at (147, 628) on internal:role=button[name="Register"i]
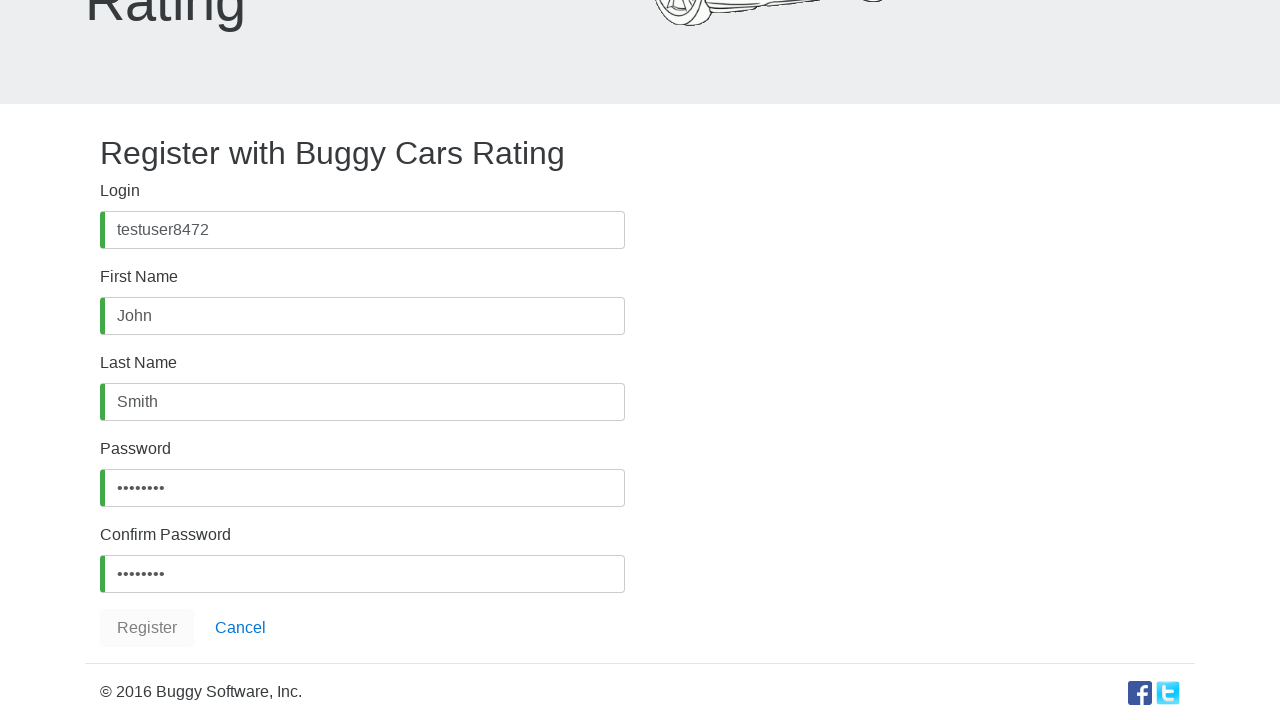

Clicked Password field at (362, 488) on internal:label="Password"s
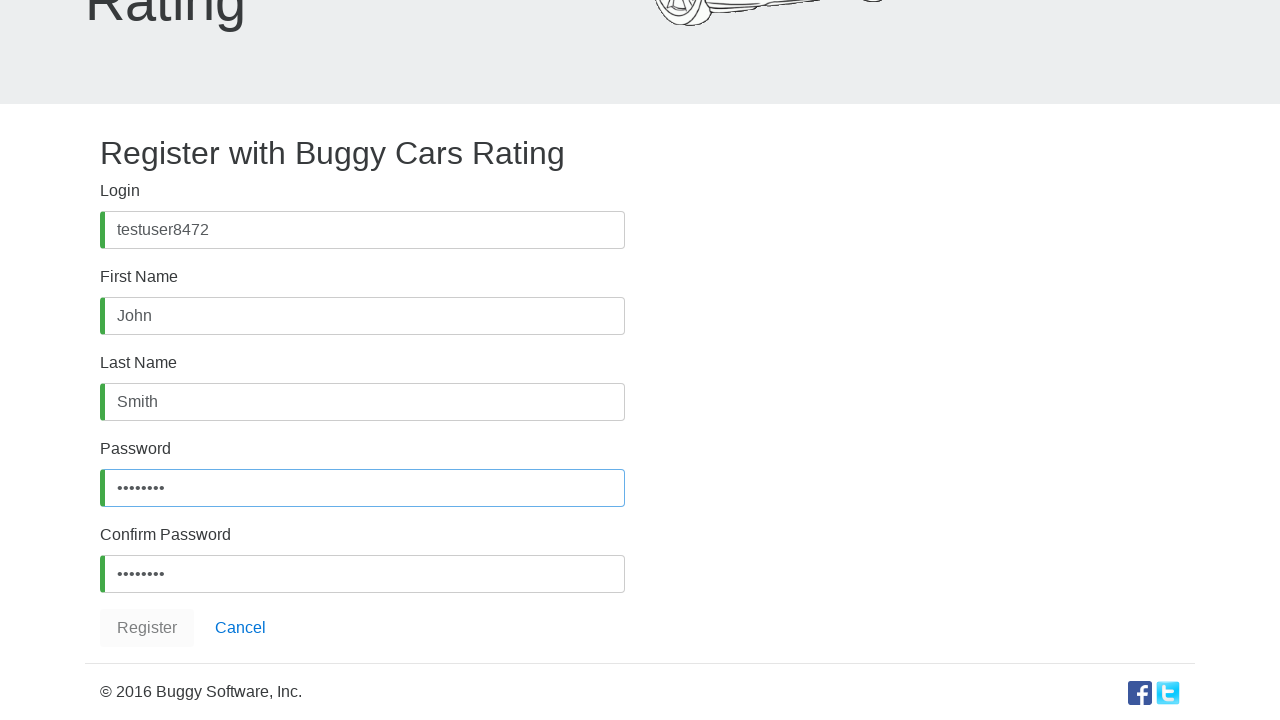

Filled Password field with '12345678a' (added lowercase letter) on internal:label="Password"s
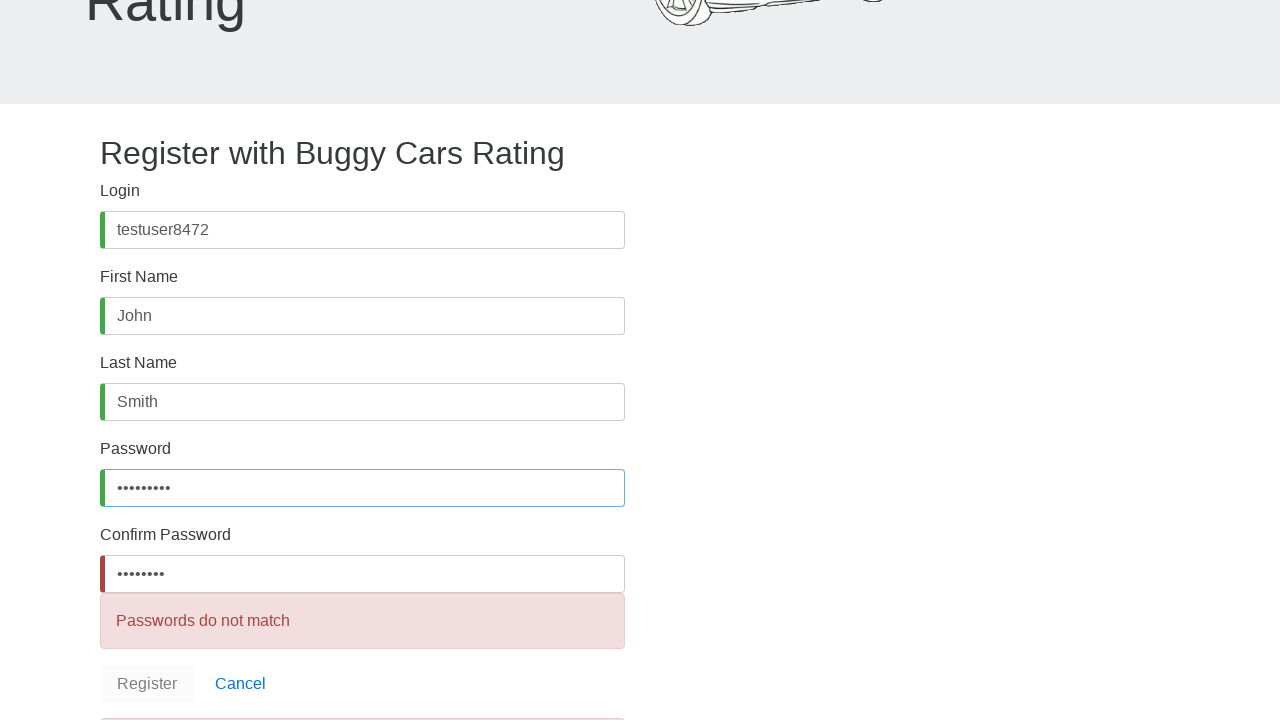

Clicked Confirm Password field at (362, 574) on internal:label="Confirm Password"i
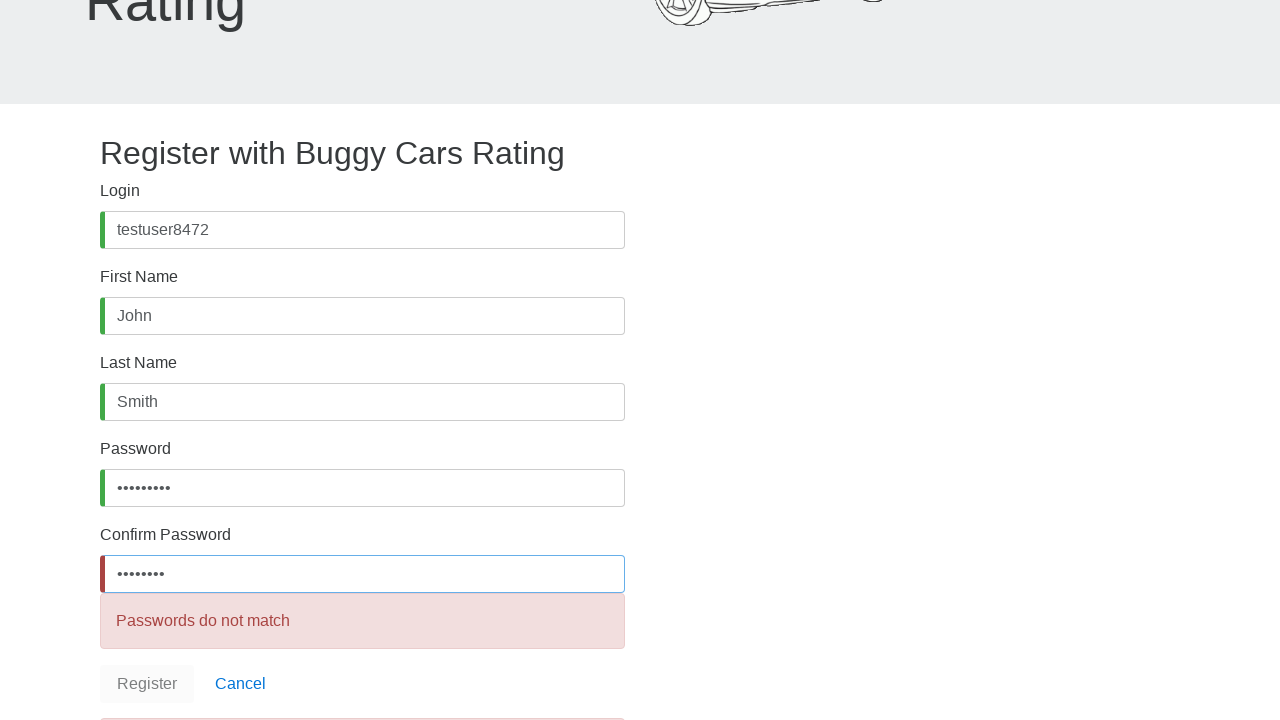

Filled Confirm Password field with '12345678a' on internal:label="Confirm Password"i
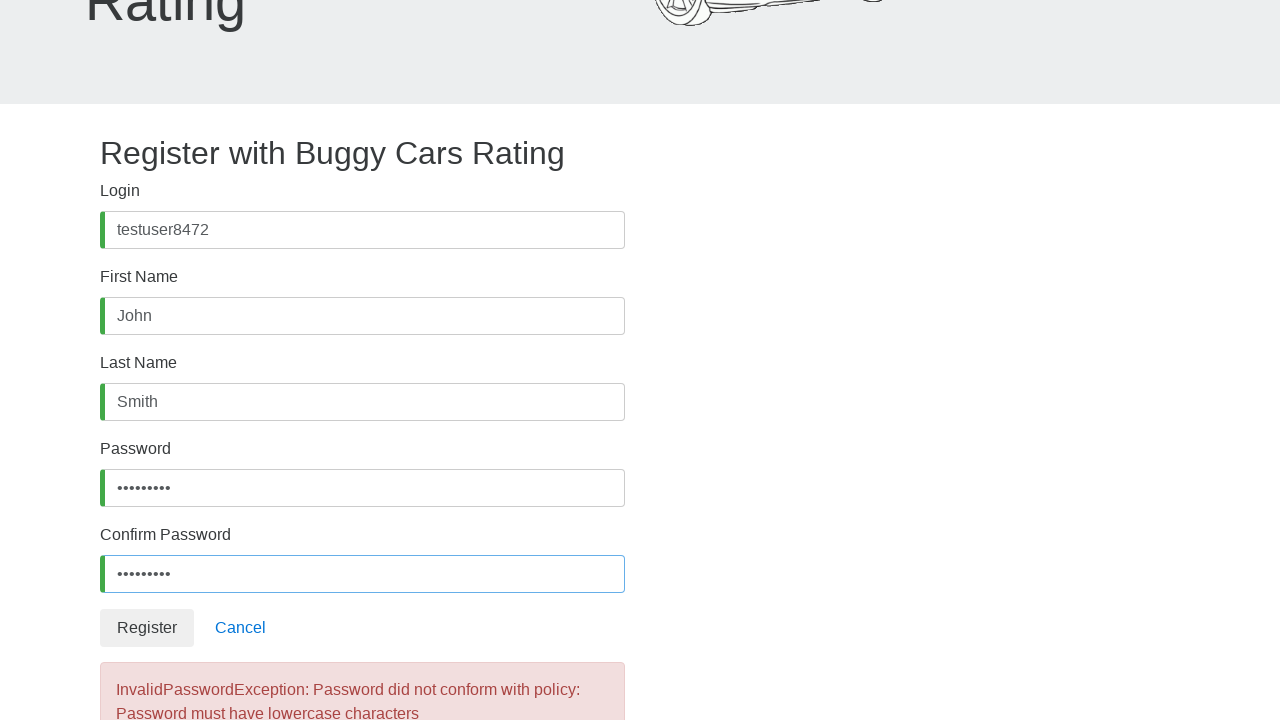

Clicked Register button - password '12345678a' rejected at (147, 628) on internal:role=button[name="Register"i]
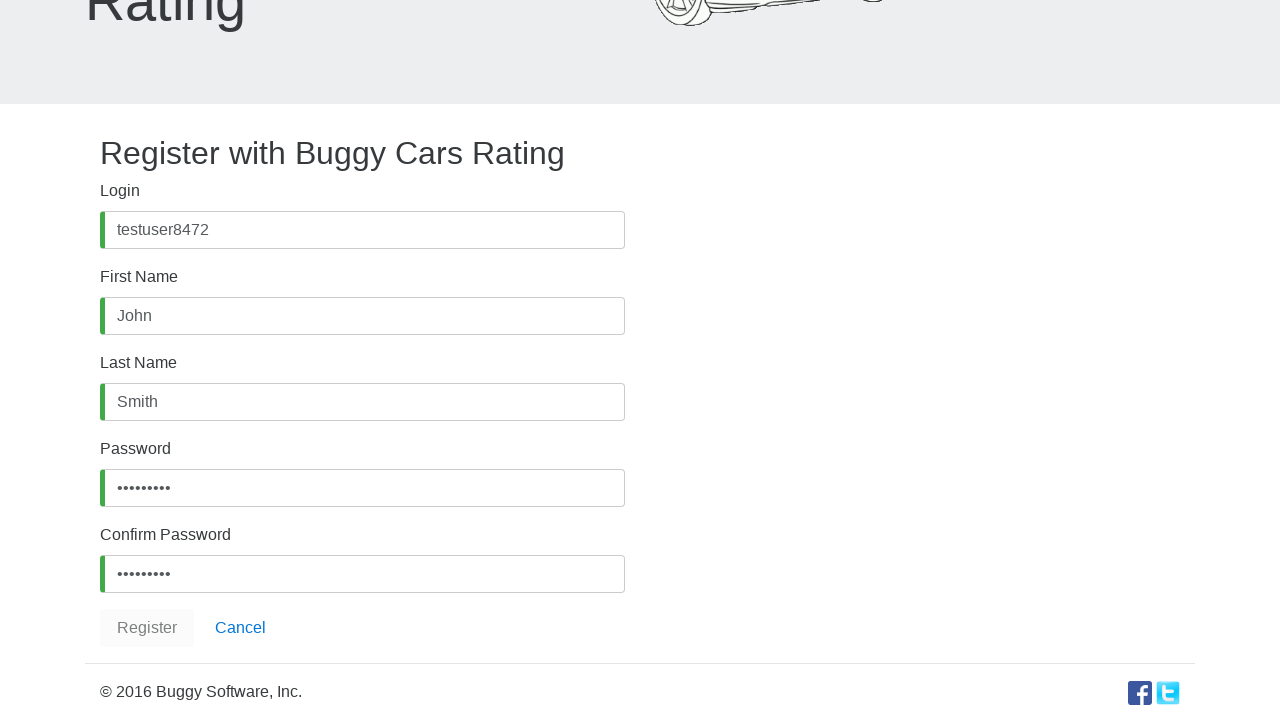

Clicked Password field at (362, 488) on internal:label="Password"s
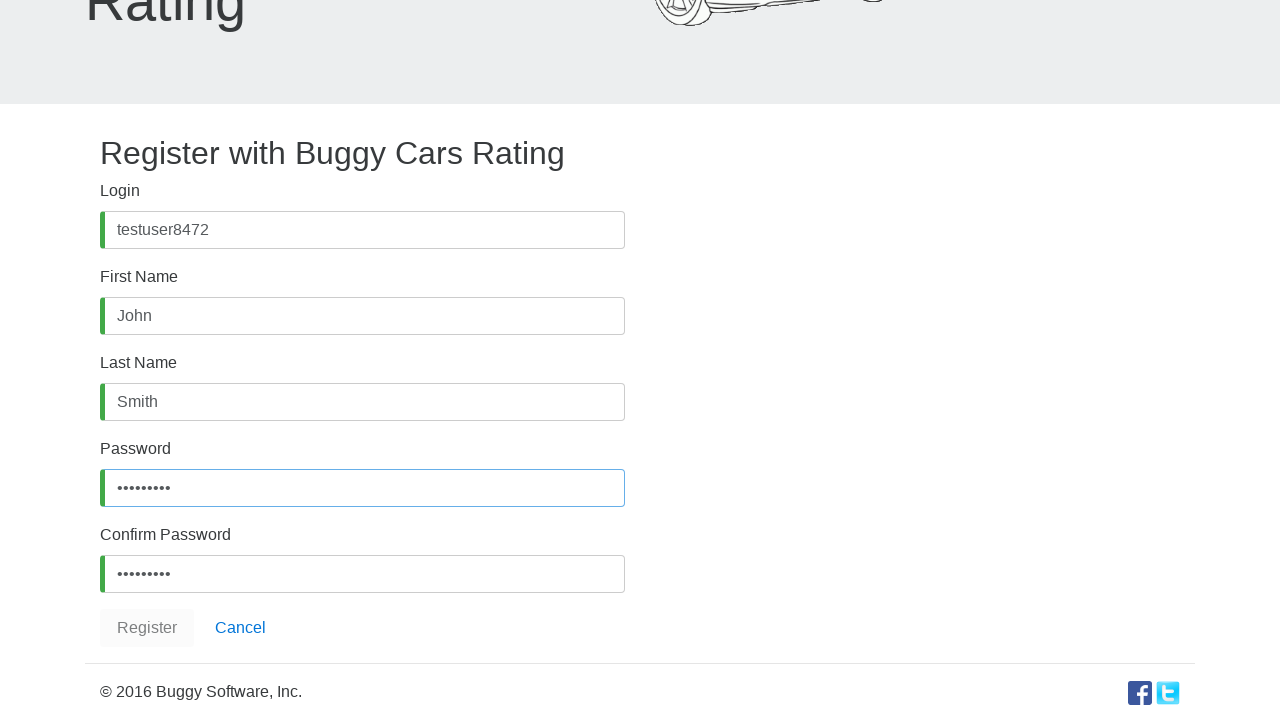

Filled Password field with '12345678aB' (added uppercase letter) on internal:label="Password"s
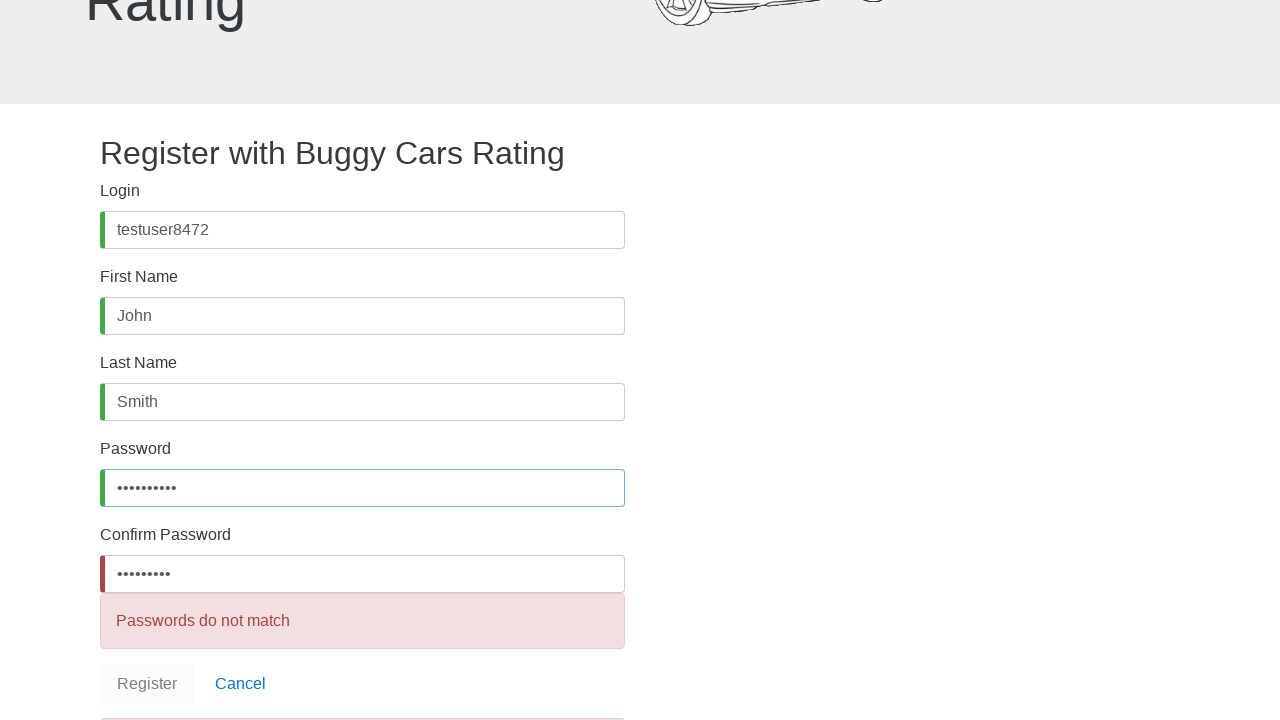

Clicked Confirm Password field at (362, 574) on internal:label="Confirm Password"i
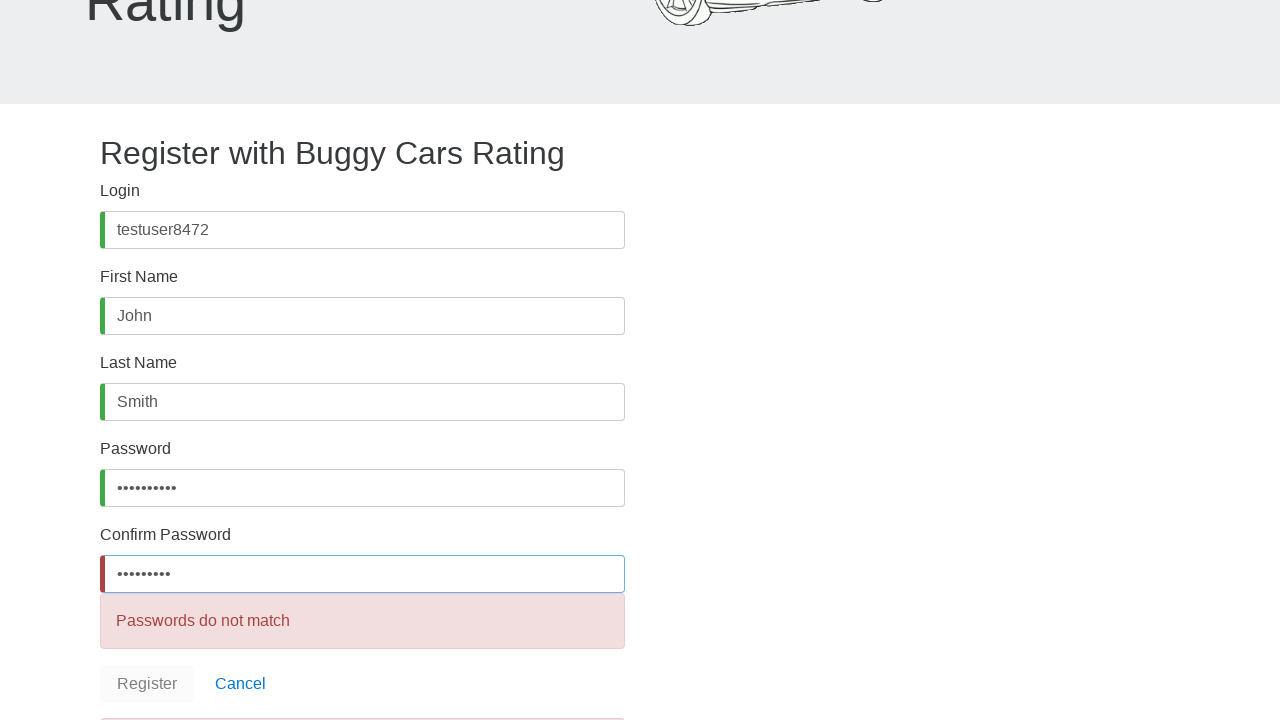

Filled Confirm Password field with '12345678aB' on internal:label="Confirm Password"i
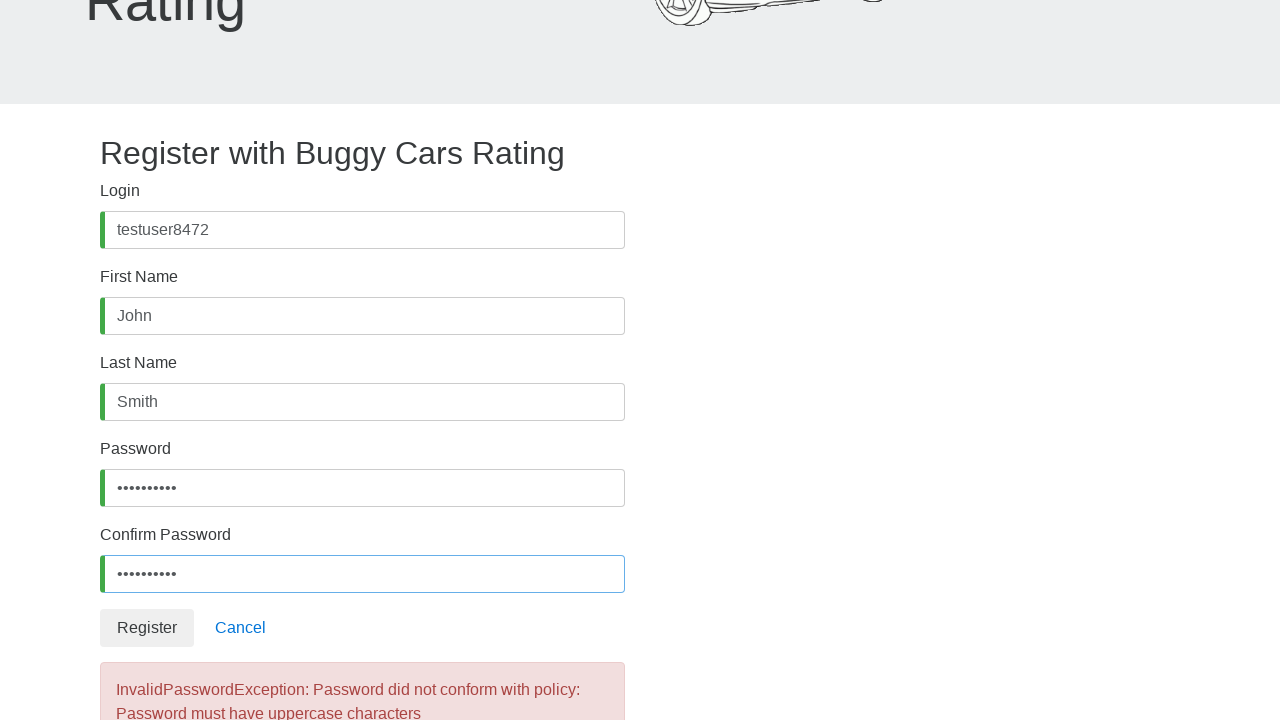

Clicked Register button - password '12345678aB' rejected at (147, 628) on internal:role=button[name="Register"i]
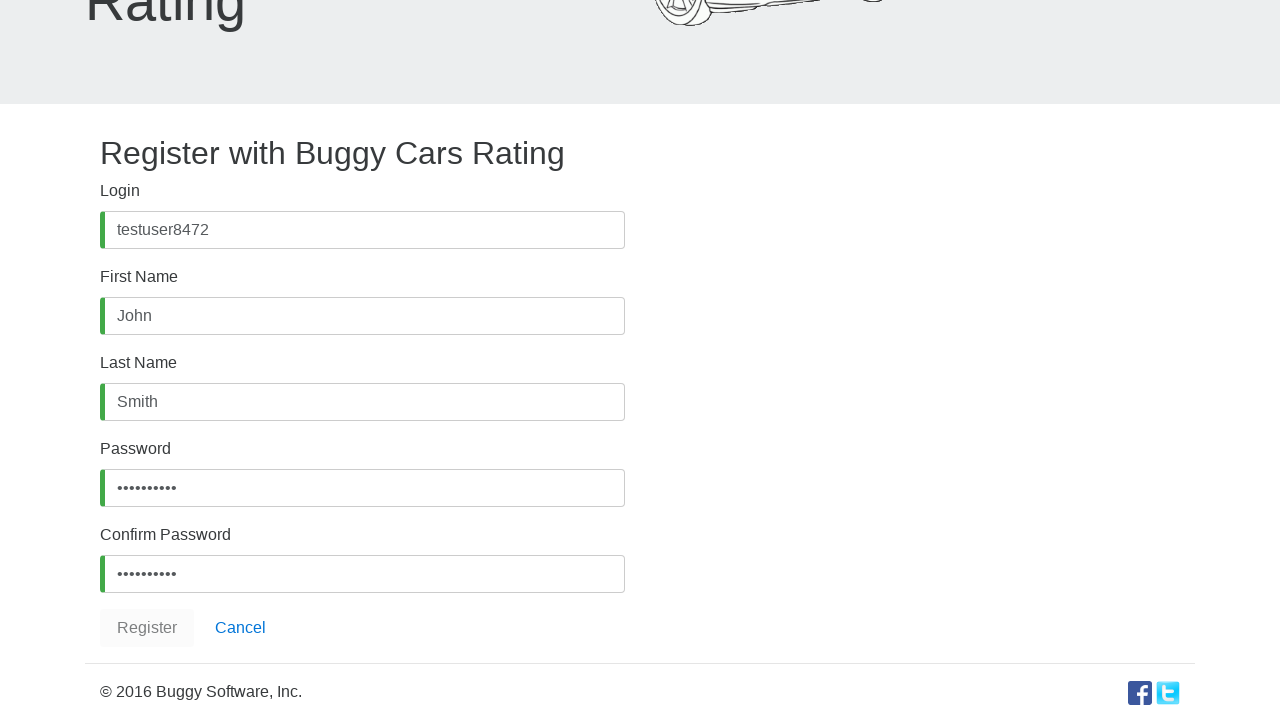

Clicked Password field at (362, 488) on internal:label="Password"s
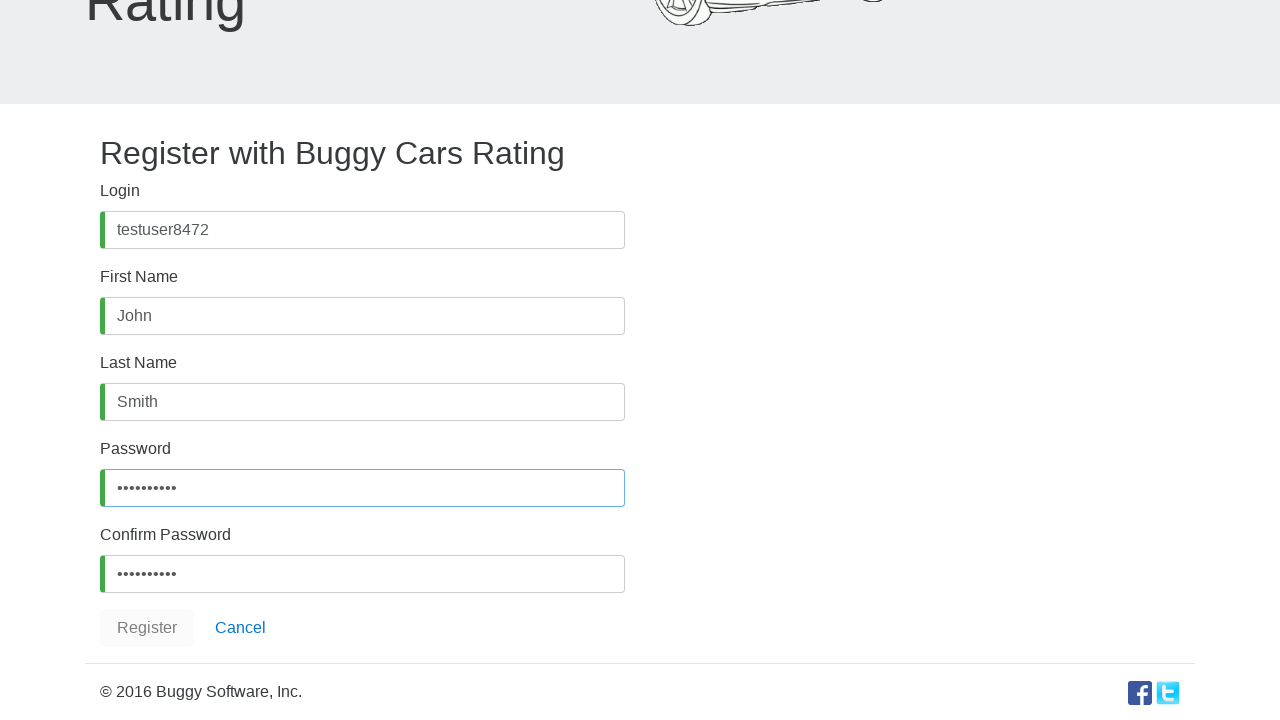

Filled Password field with '12345678aB!' (added special character) on internal:label="Password"s
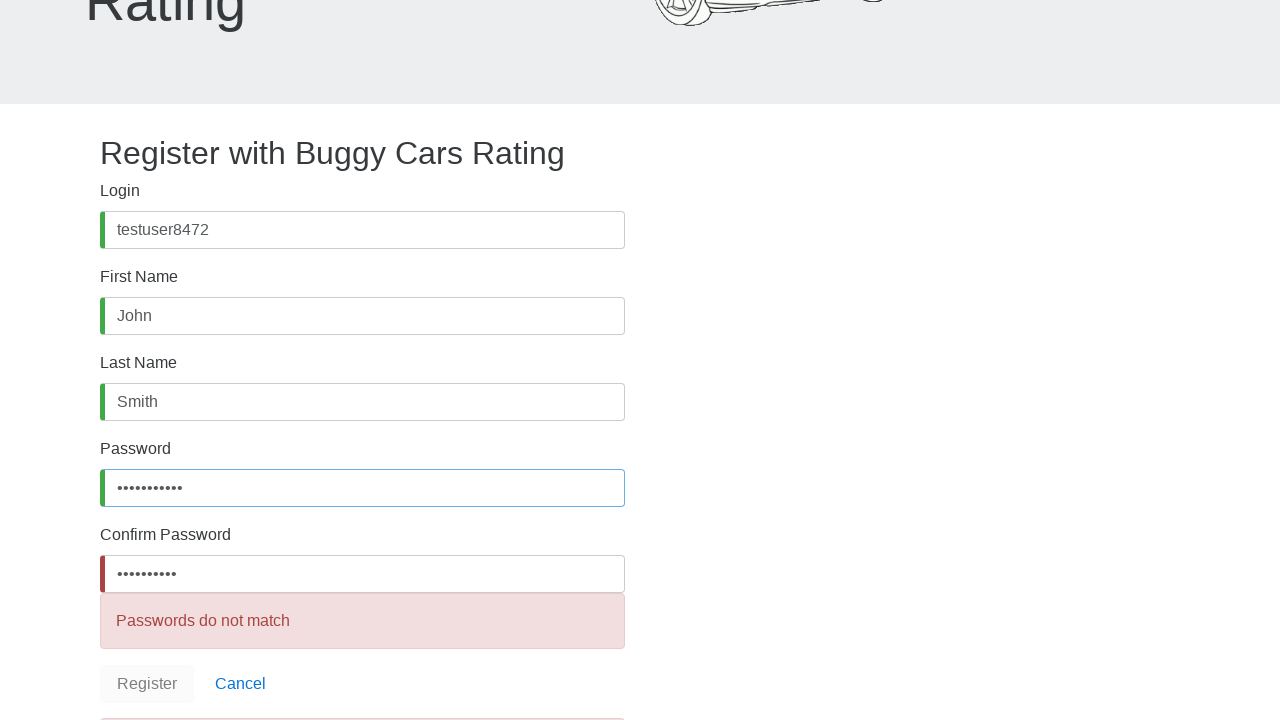

Clicked Confirm Password field at (362, 574) on internal:label="Confirm Password"i
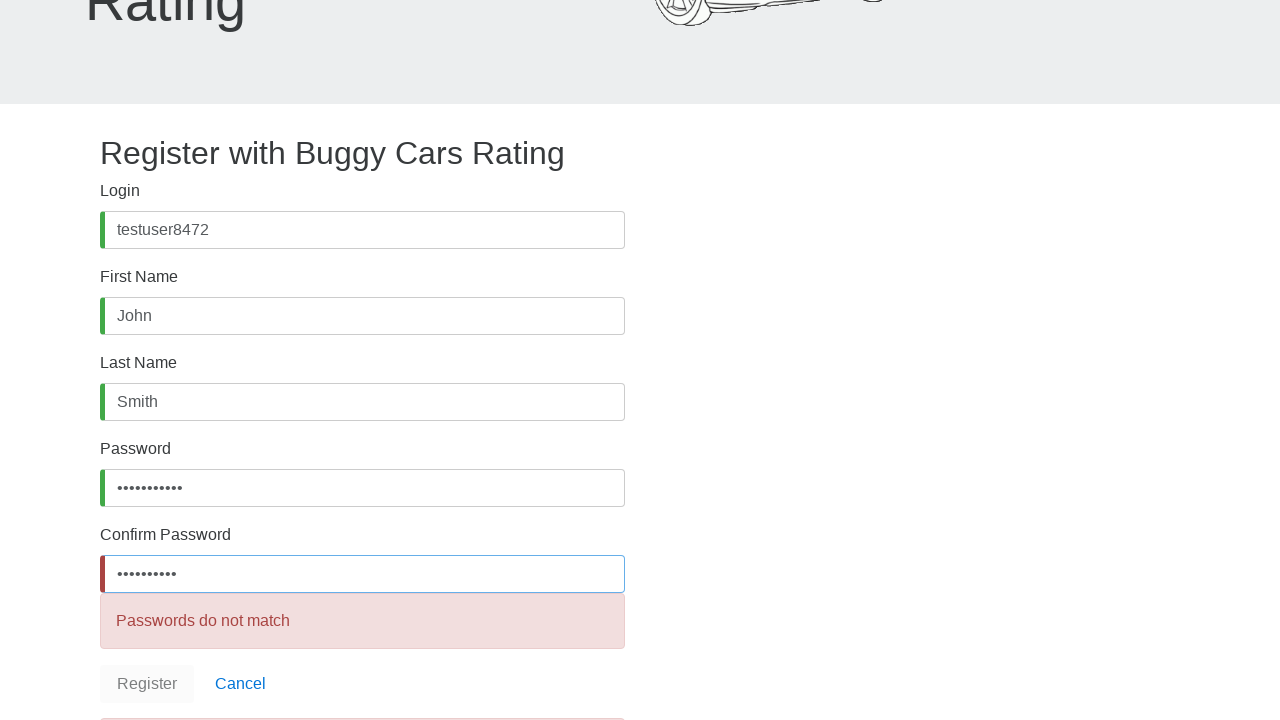

Filled Confirm Password field with '12345678aB!' on internal:label="Confirm Password"i
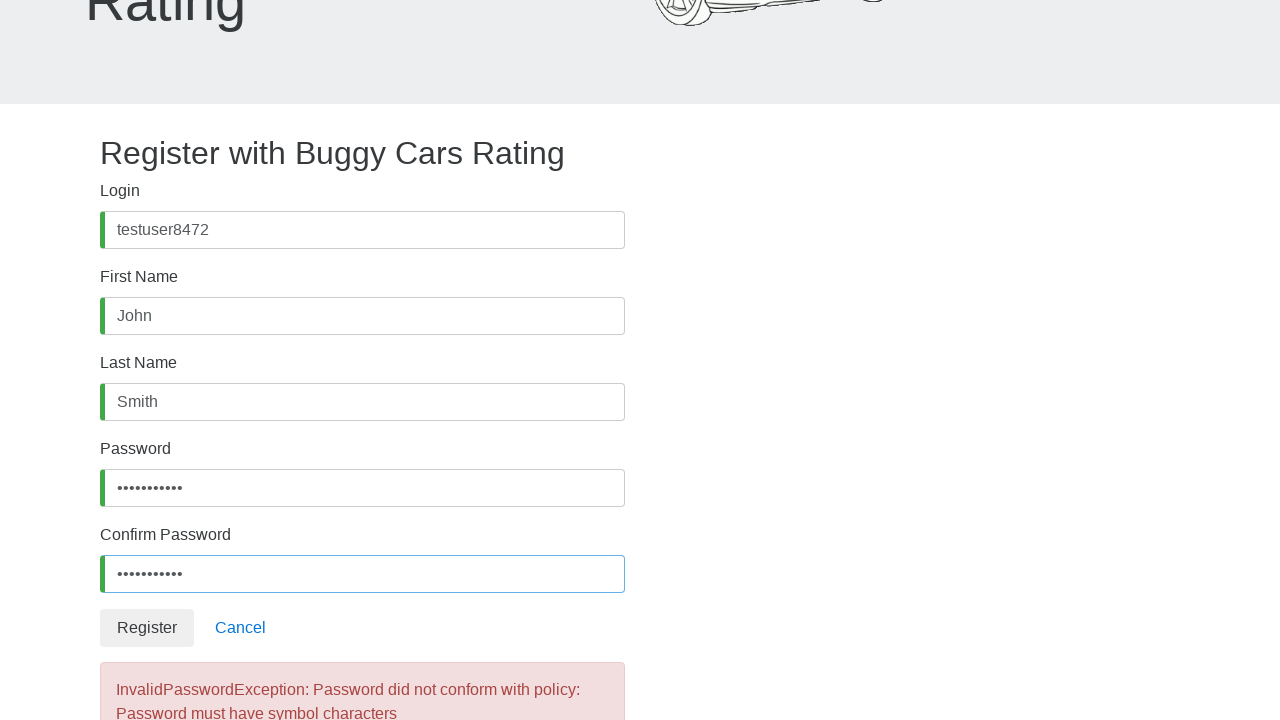

Clicked Register button - password '12345678aB!' meets complexity requirements at (147, 628) on internal:role=button[name="Register"i]
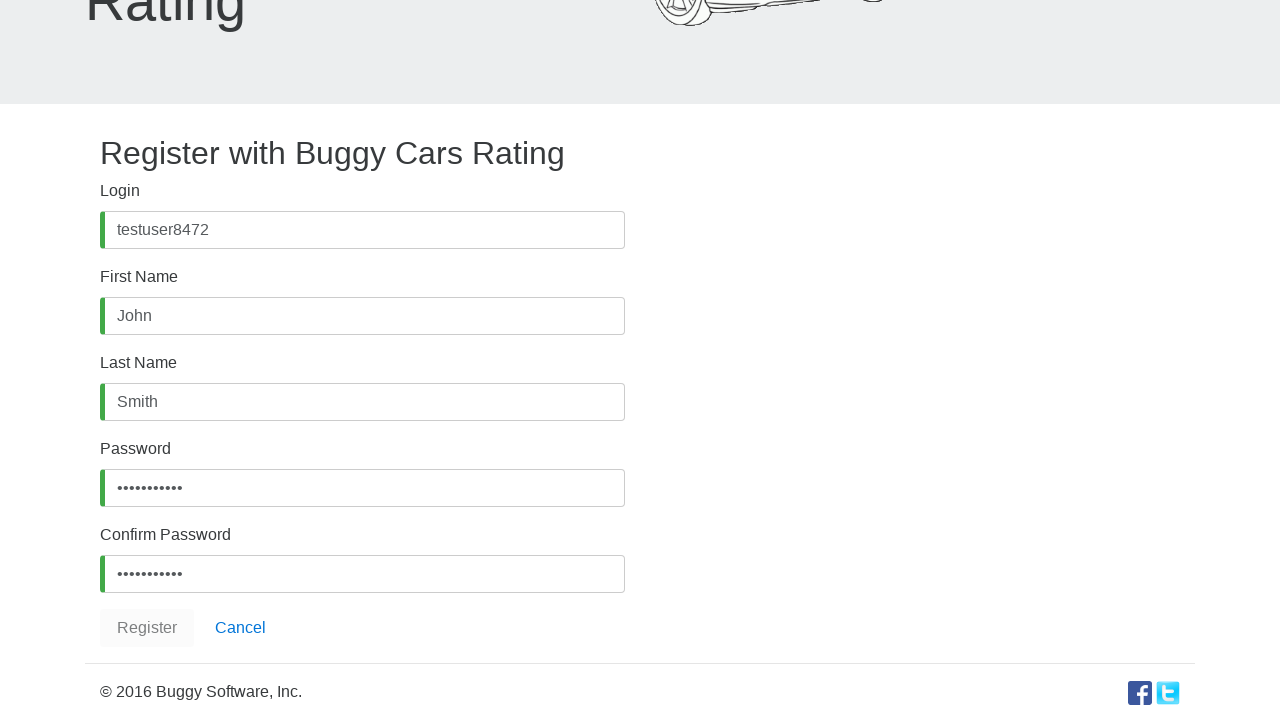

Clicked Login field at (362, 230) on internal:label="Login"i
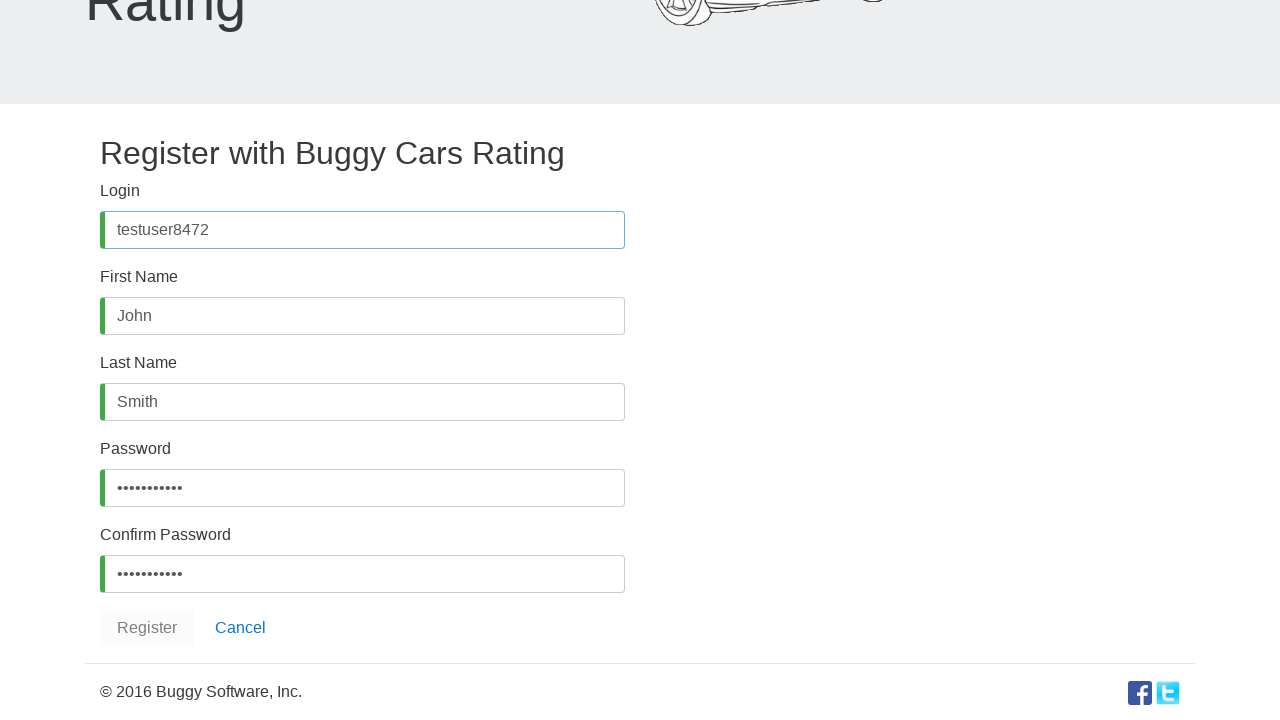

Filled Login field with 'testuser8472x' (unique value) on internal:label="Login"i
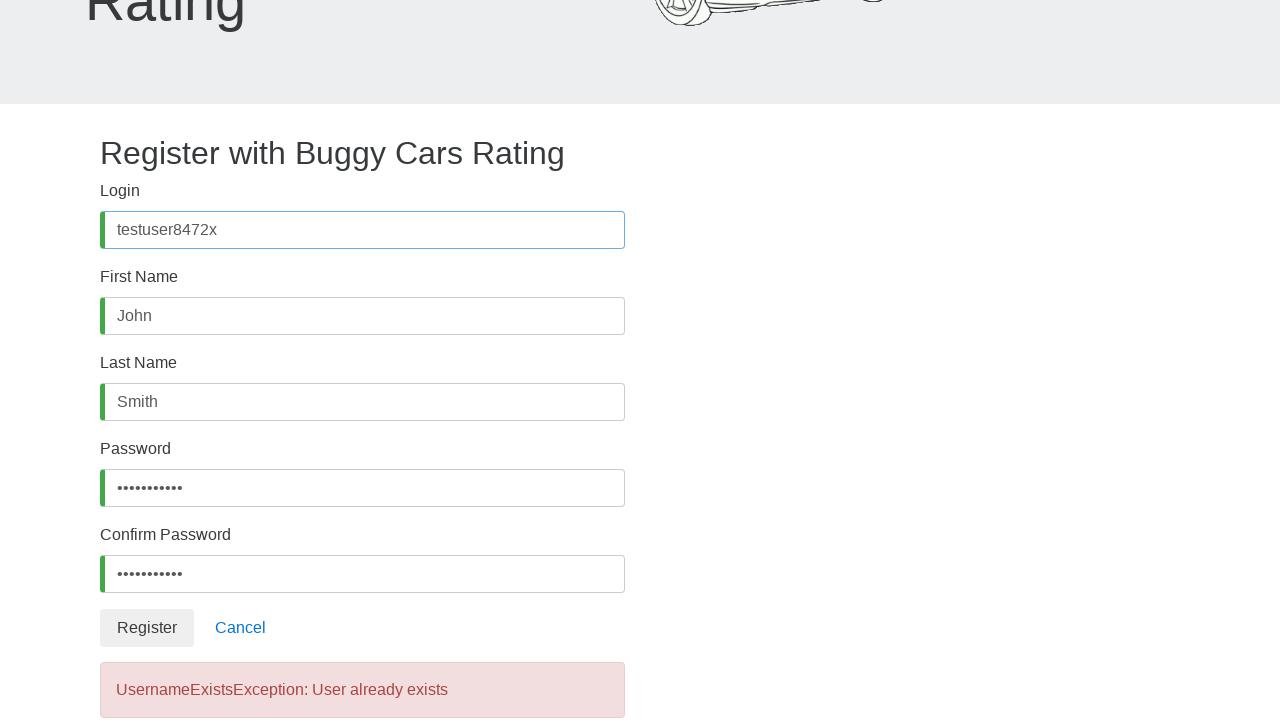

Clicked Register button - user registration successful at (147, 628) on internal:role=button[name="Register"i]
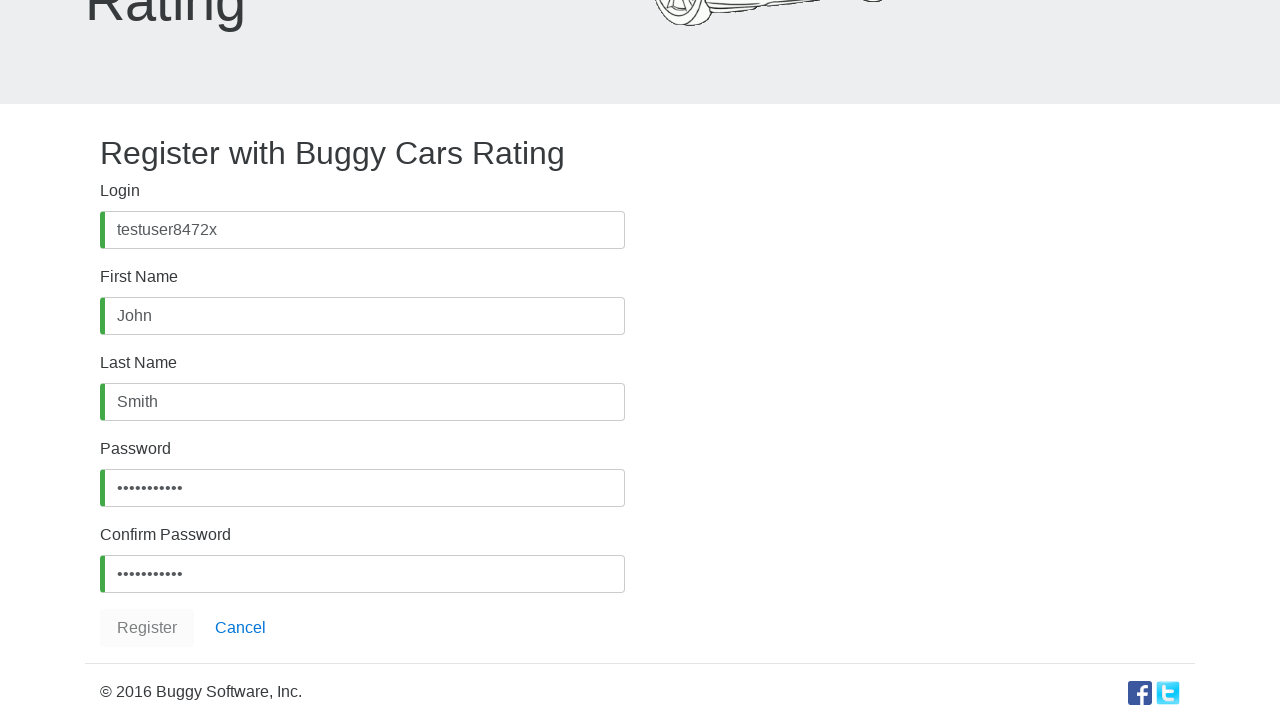

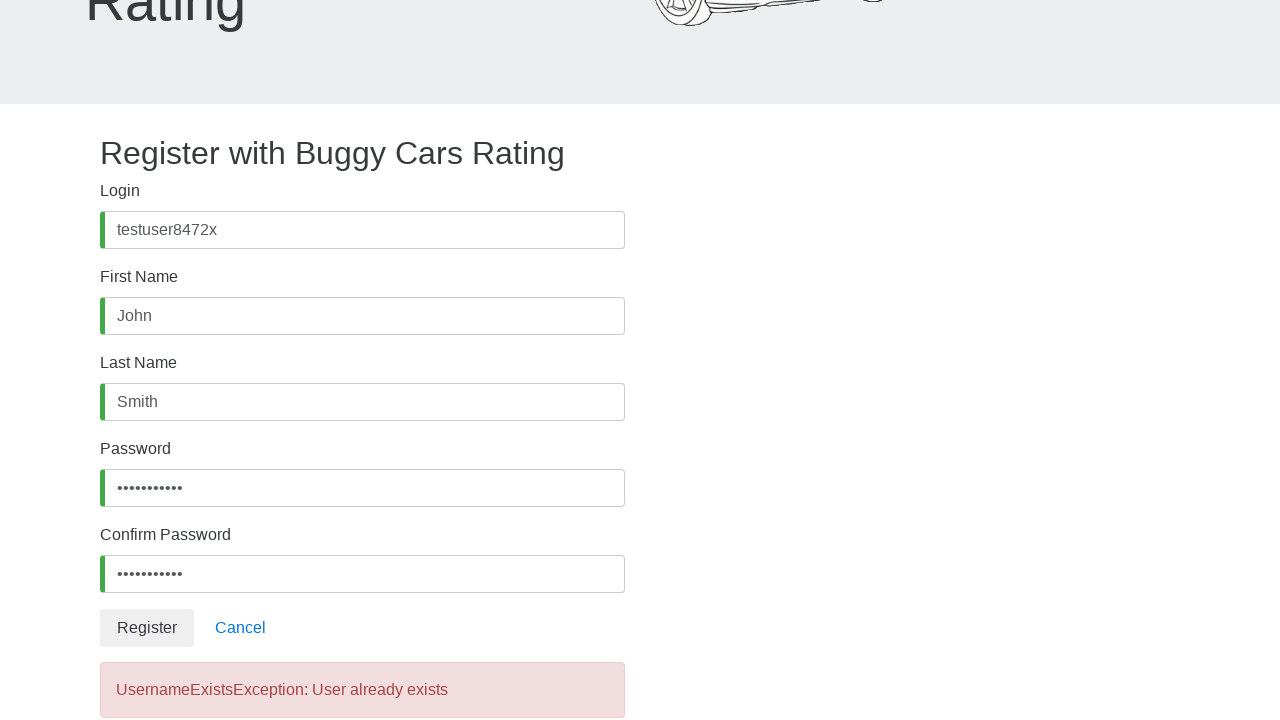